Tests CTA checkout buttons across all tabs by clicking each tab, finding checkout links, and clicking the first CTA button to verify navigation works.

Starting URL: https://www.adobe.com/creativecloud/plans.html

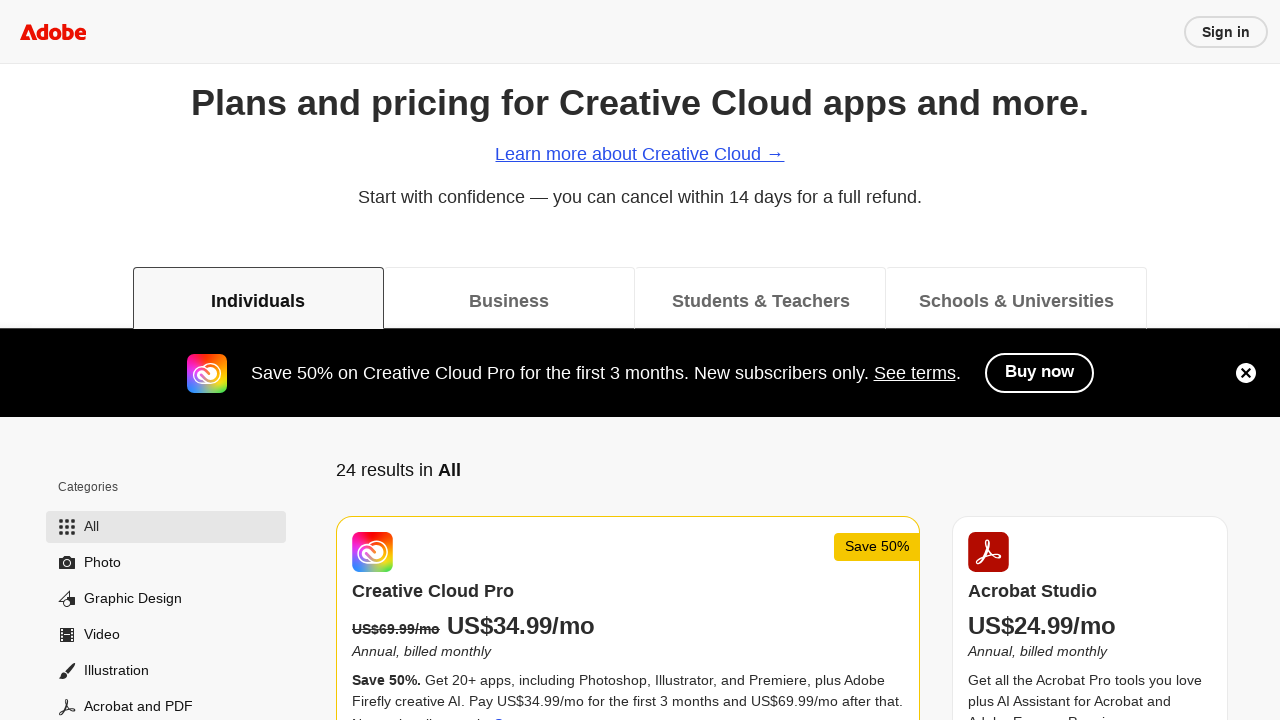

Page load indicator appeared
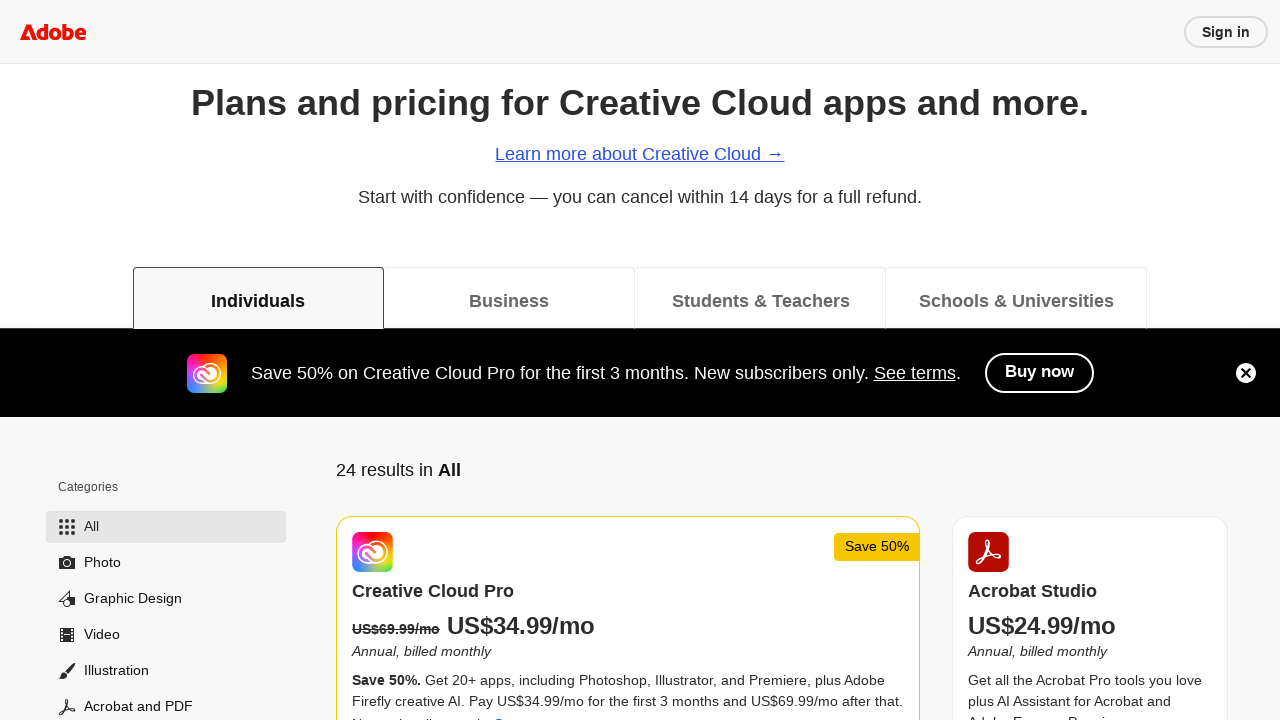

Scrolled to top of page
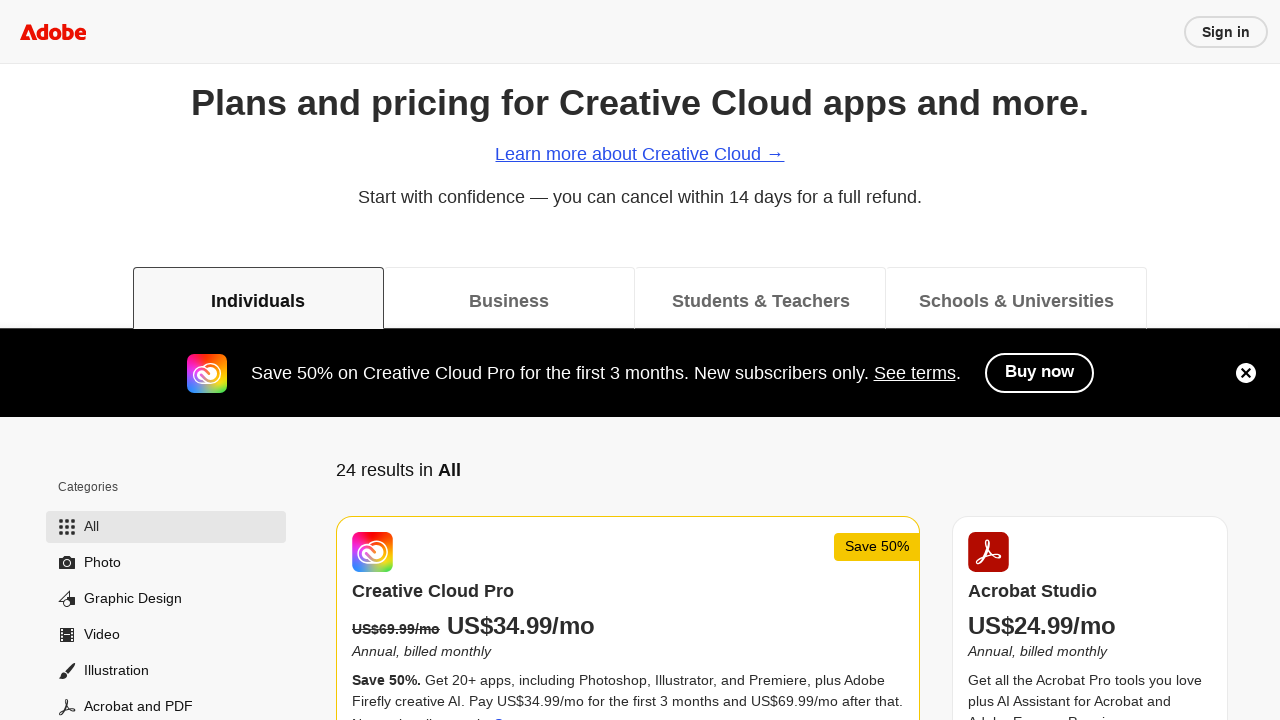

Waited 1 second for scroll to complete
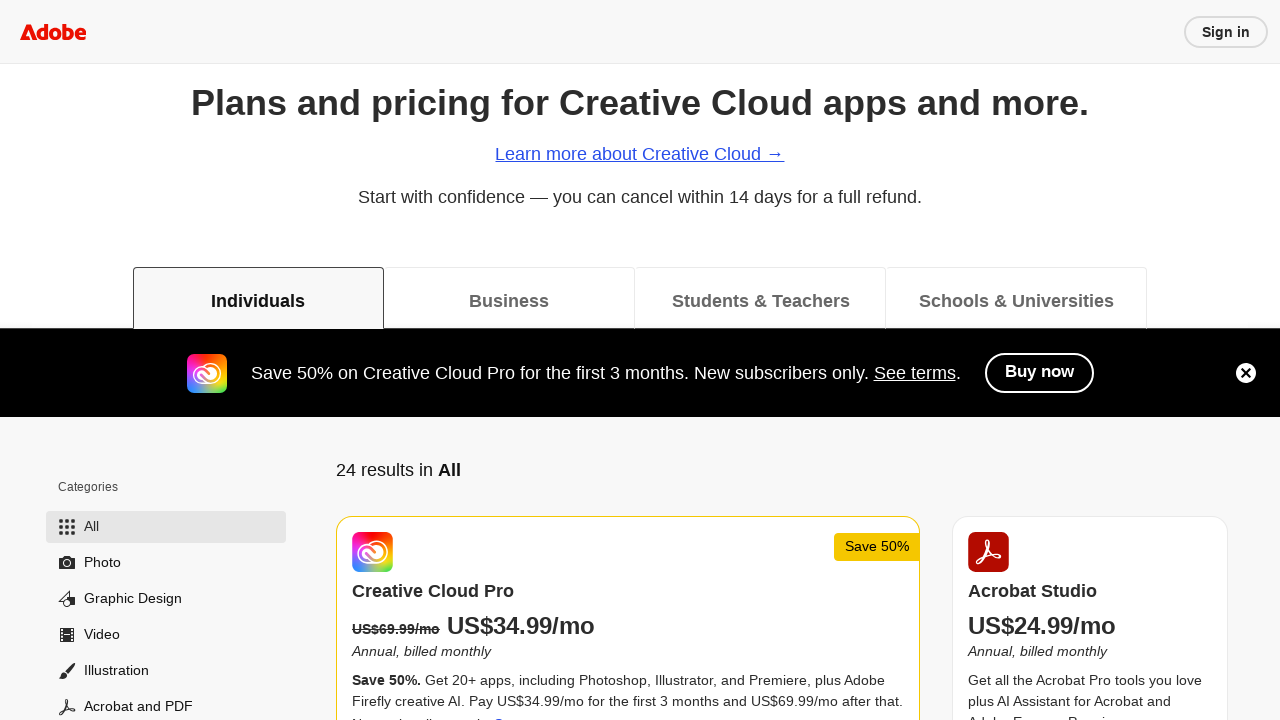

Clicked 'Individuals' tab at (258, 298) on [role="tab"][data-deeplink="individual"]
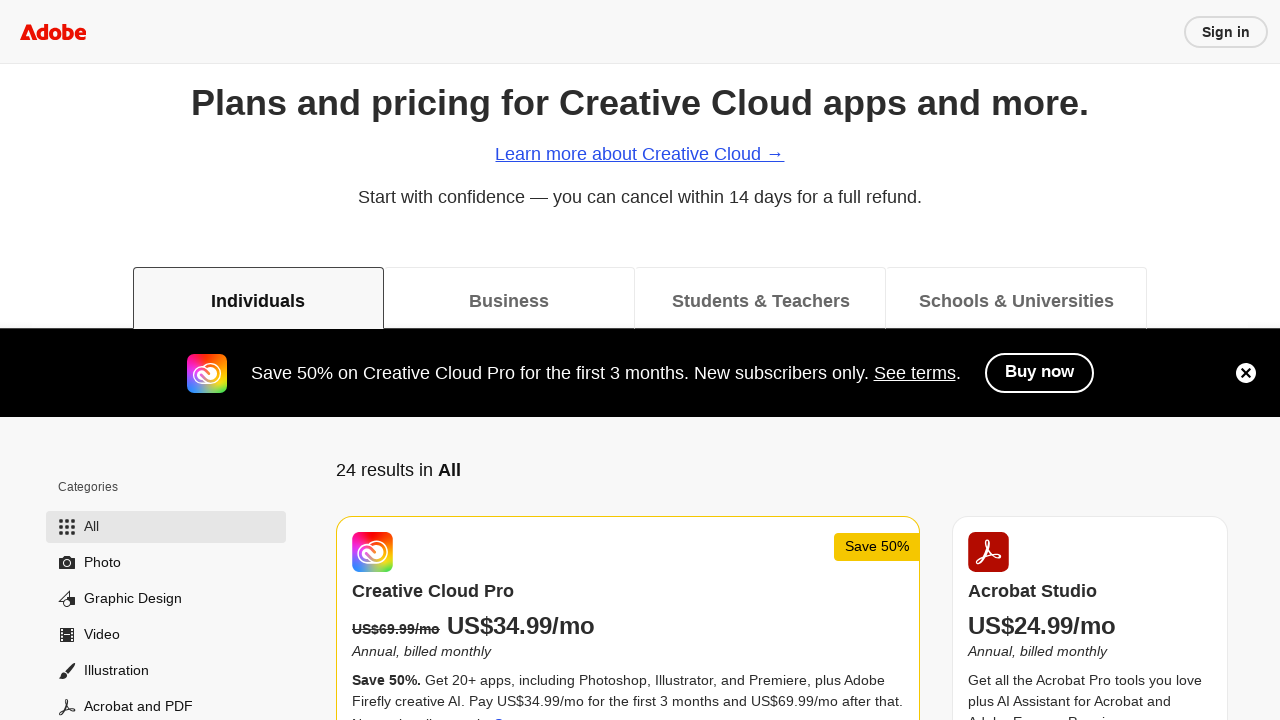

Waited 3 seconds for 'Individuals' tab content to load
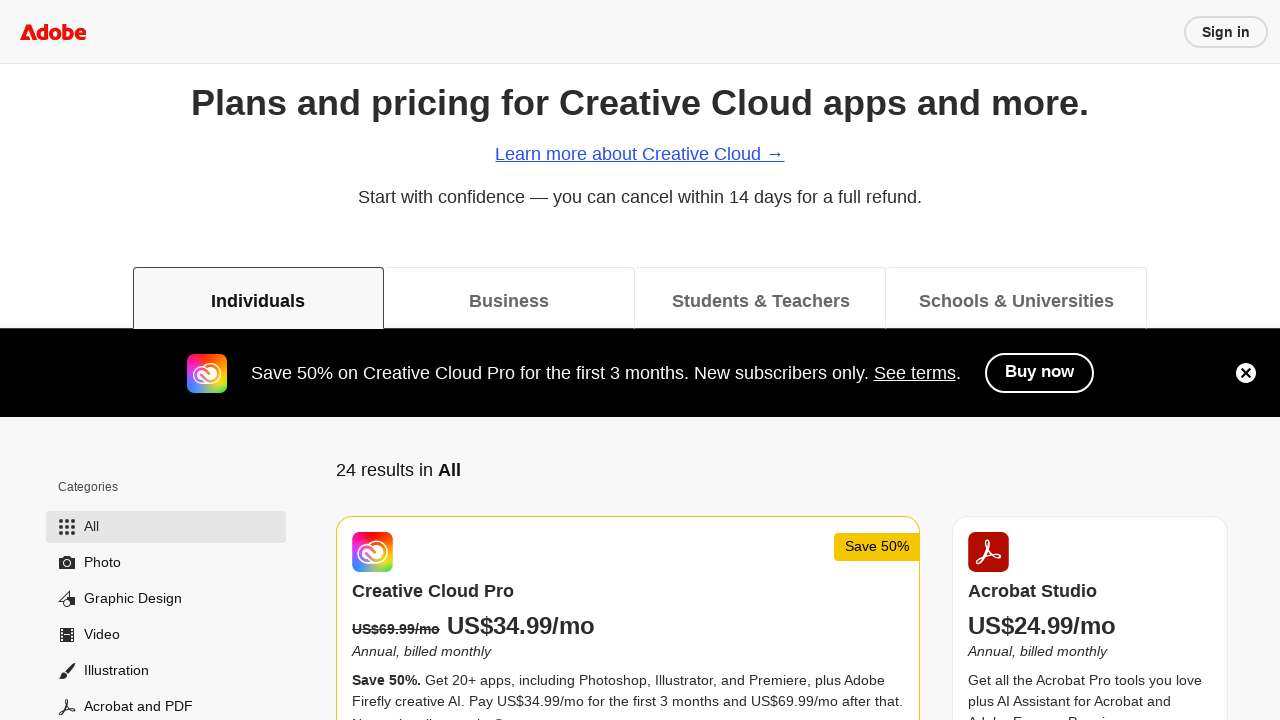

Located checkout buttons in 'Individuals' tab
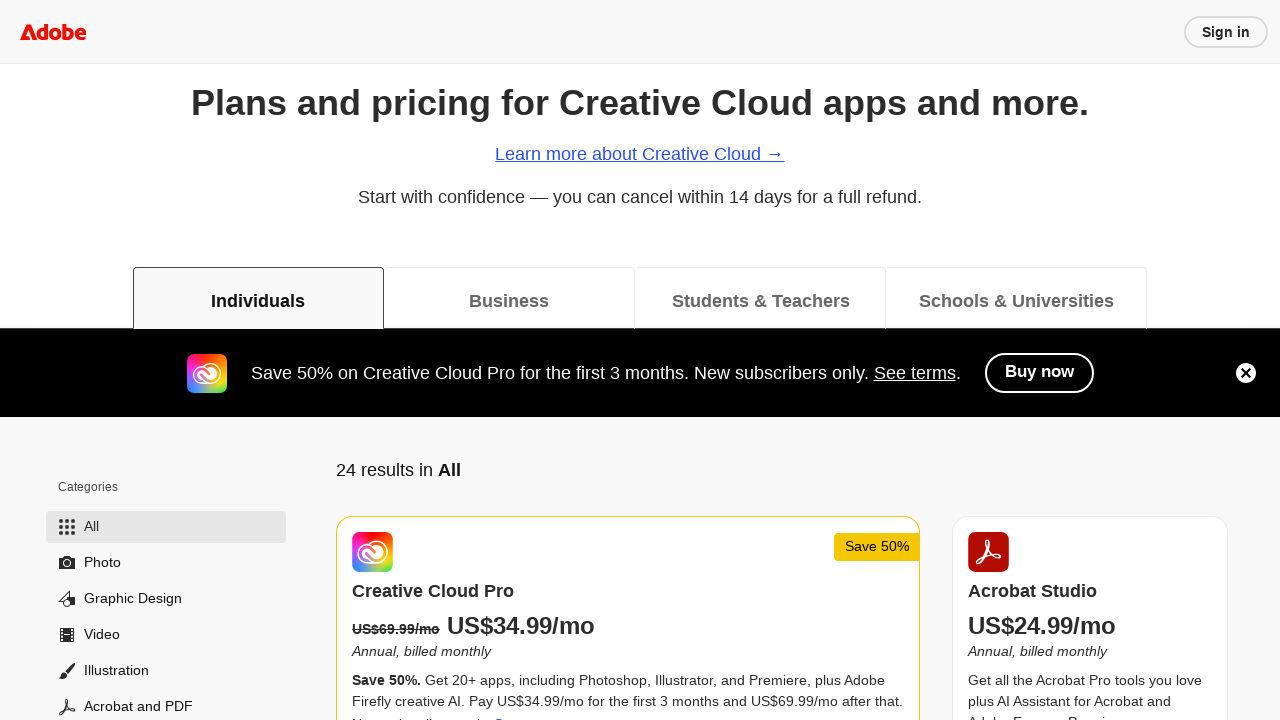

Clicked first CTA button in 'Individuals' tab at (855, 360) on .tabpanel:not([hidden]) a.button[is="checkout-link"] >> internal:has=":visible" 
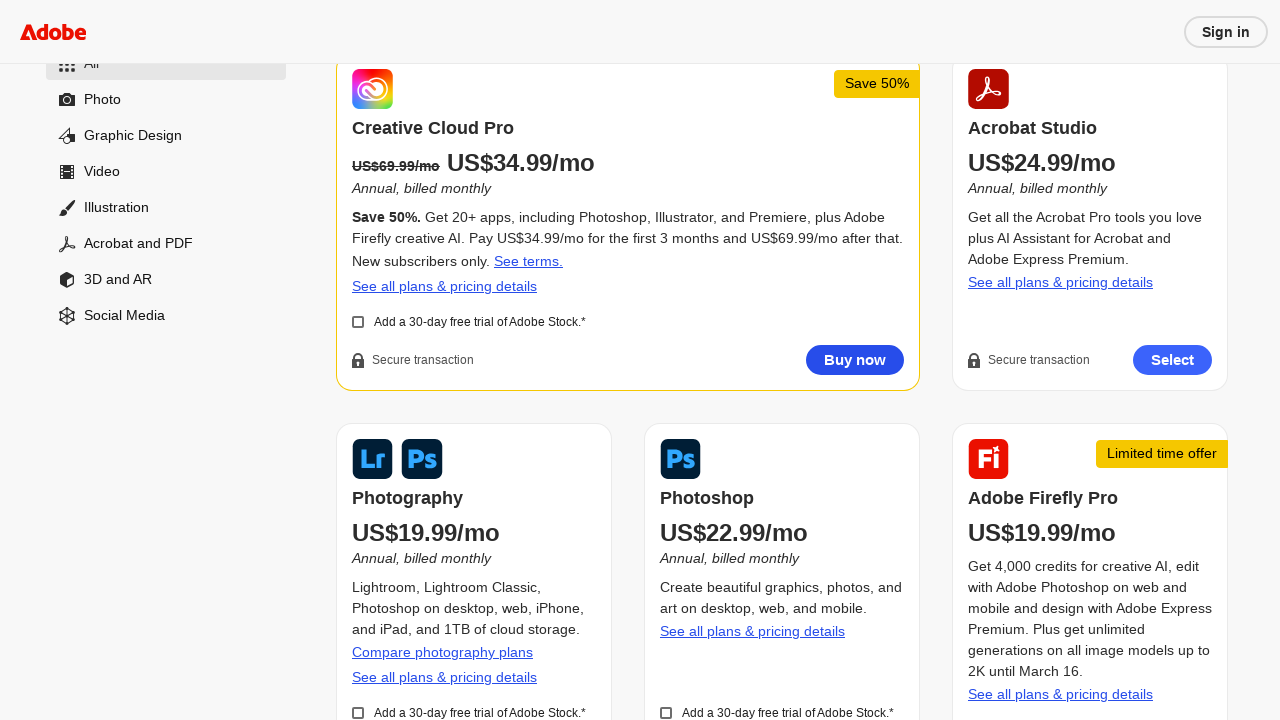

Waited 3 seconds after CTA click
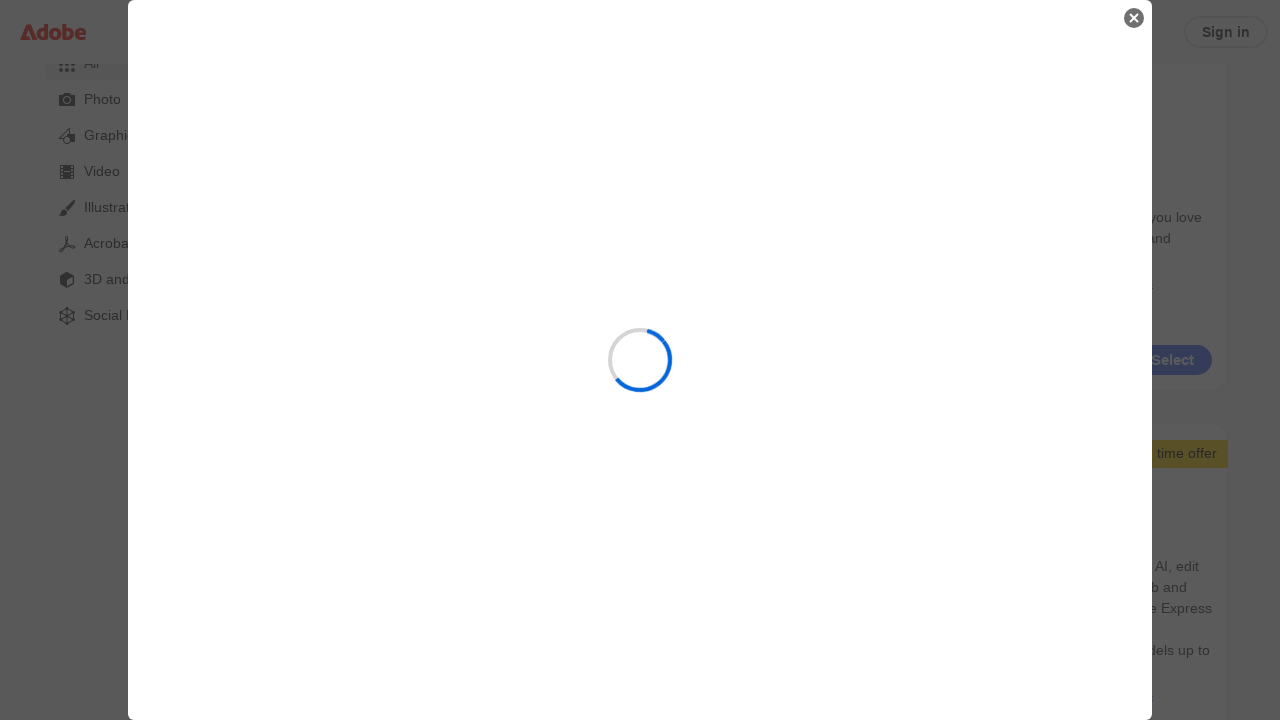

Navigated back to plans page
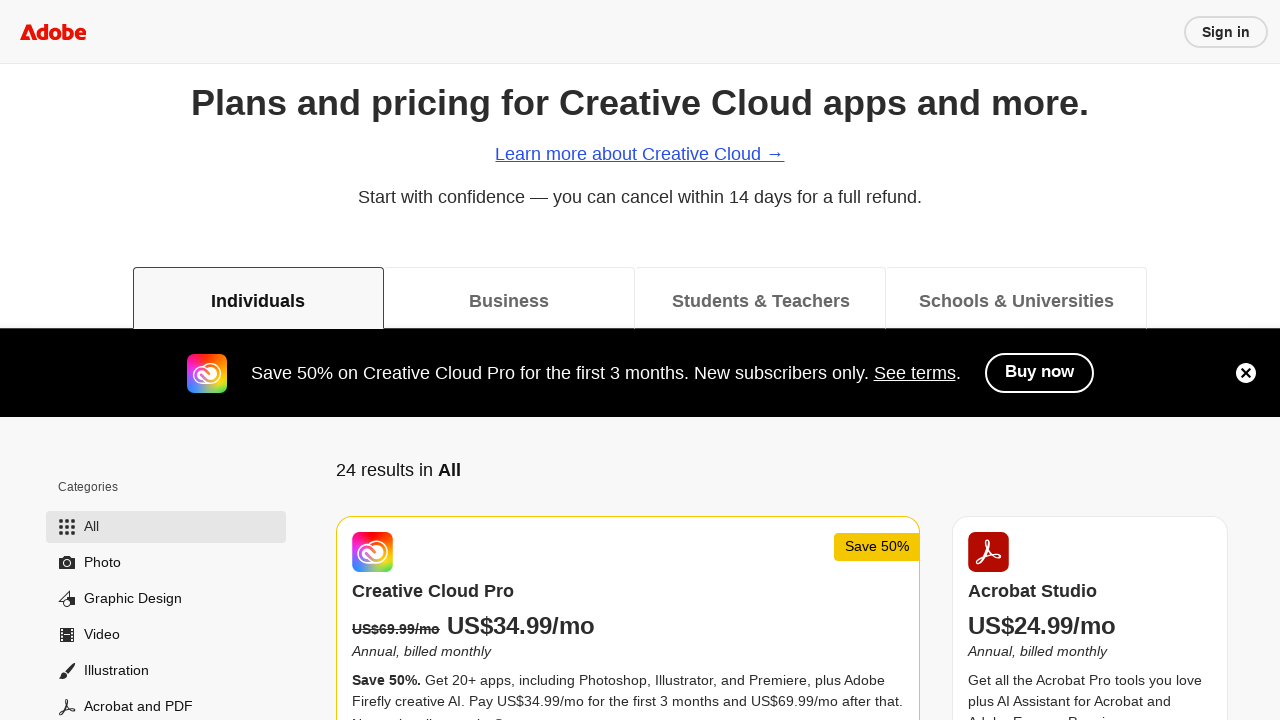

Plans page load indicator appeared
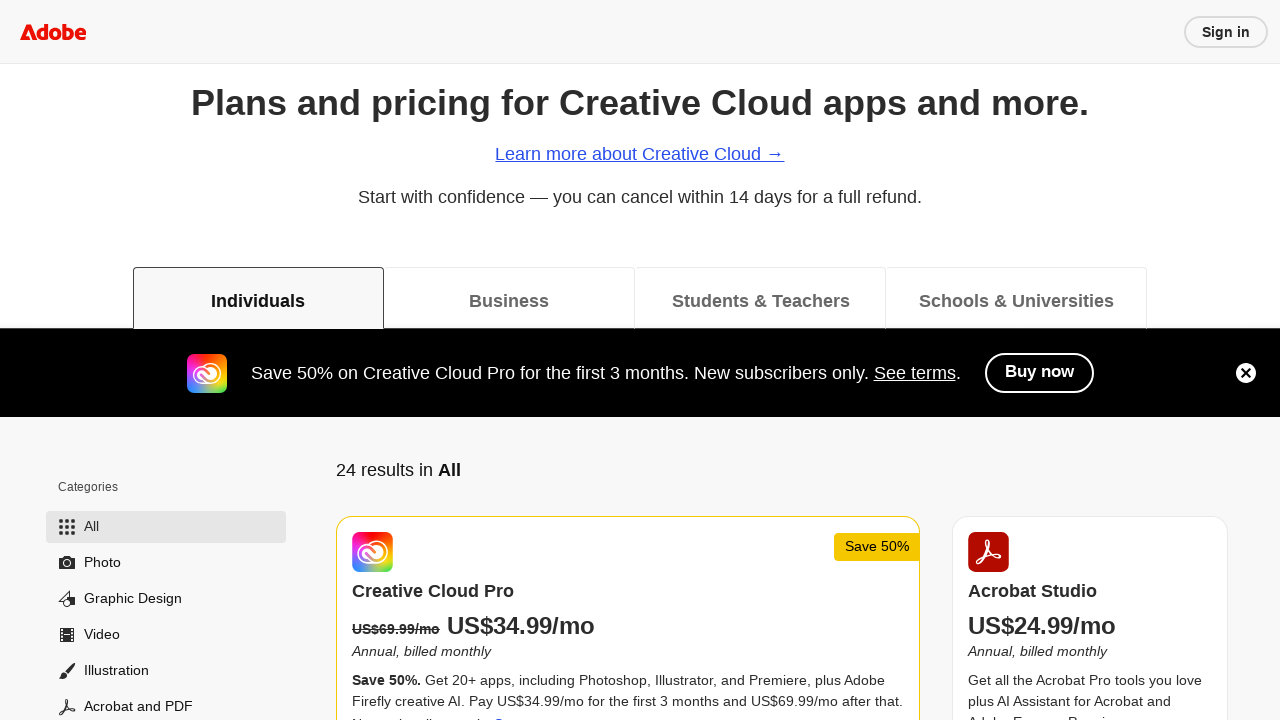

Scrolled to top of page
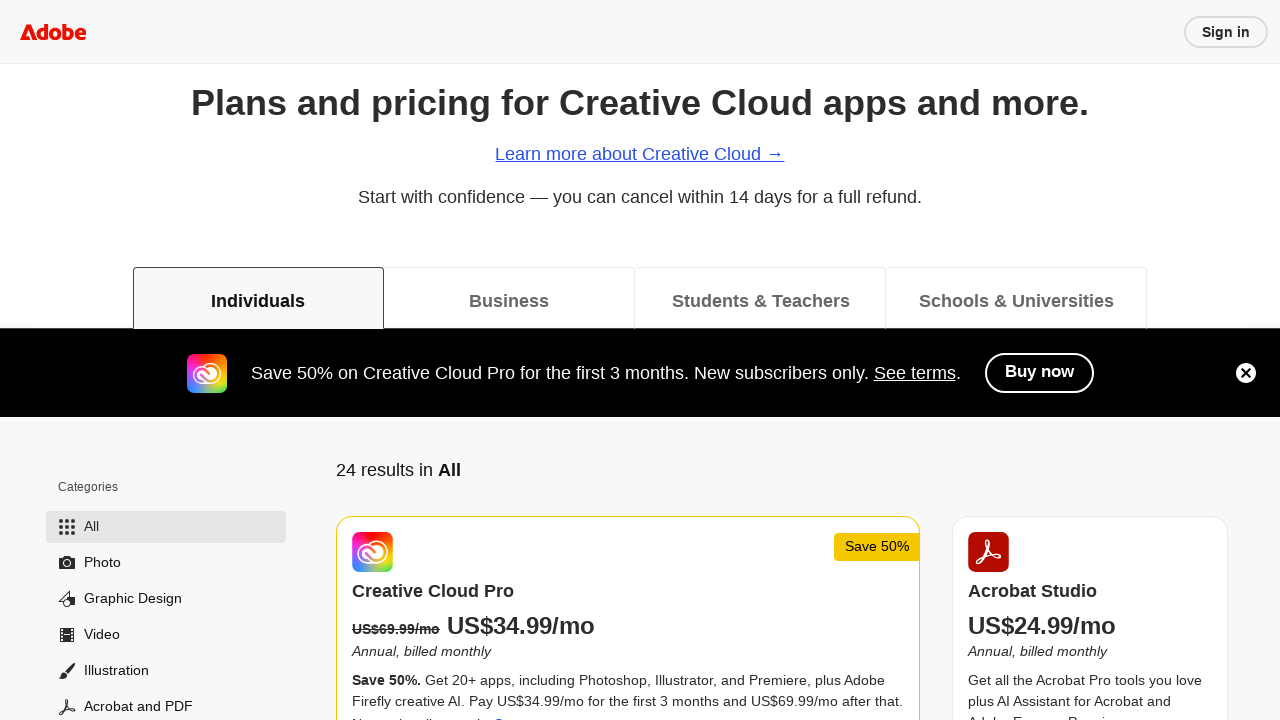

Waited 1 second for scroll to complete
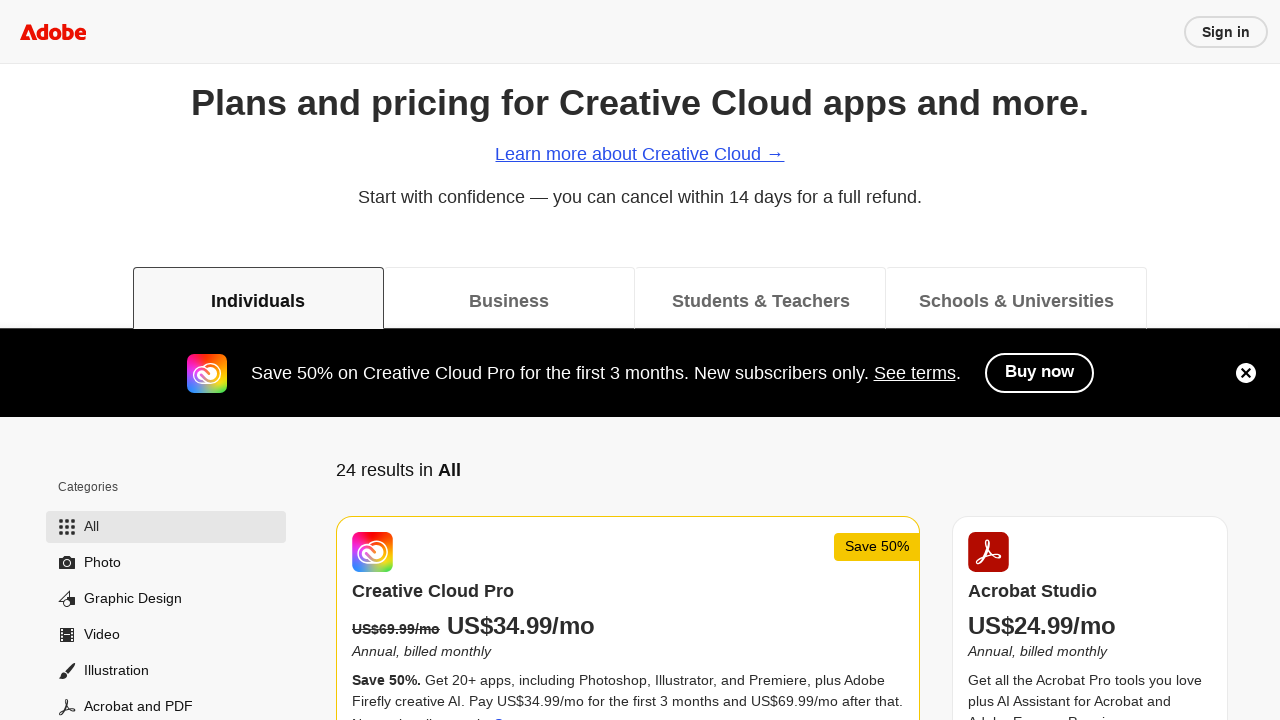

Clicked 'Business' tab at (509, 298) on [role="tab"][data-deeplink="team"]
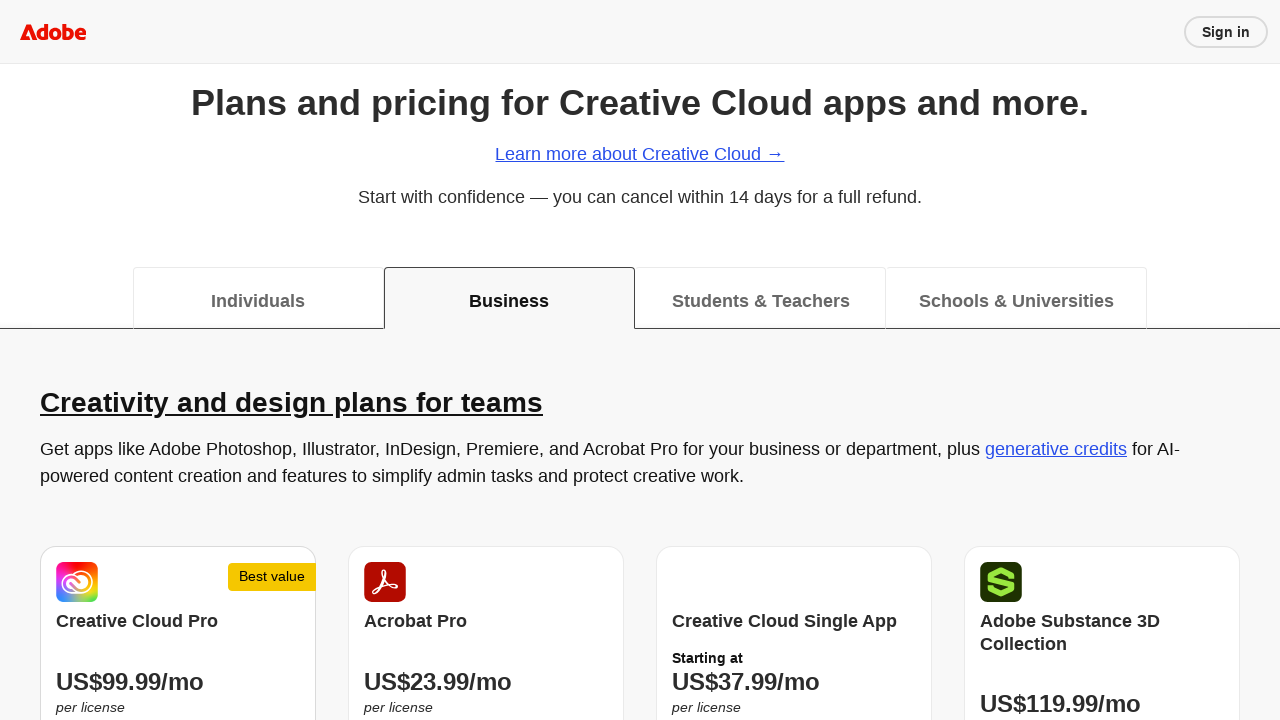

Waited 3 seconds for 'Business' tab content to load
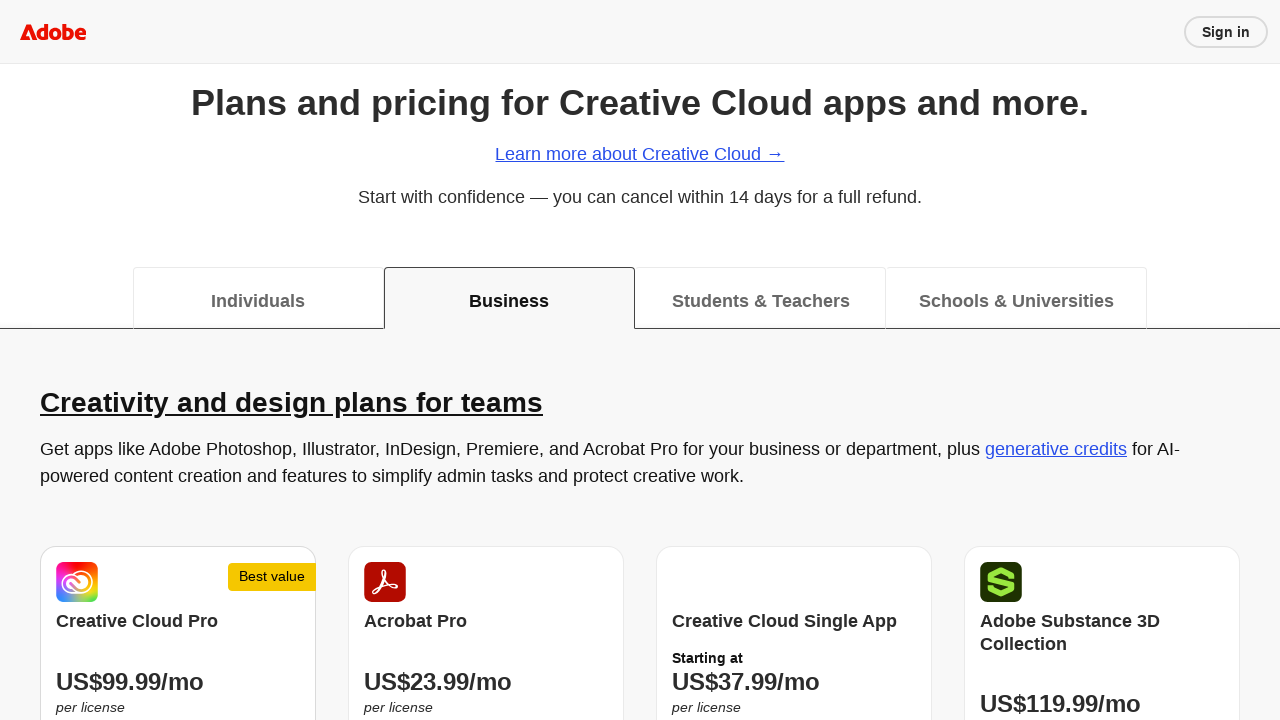

Located checkout buttons in 'Business' tab
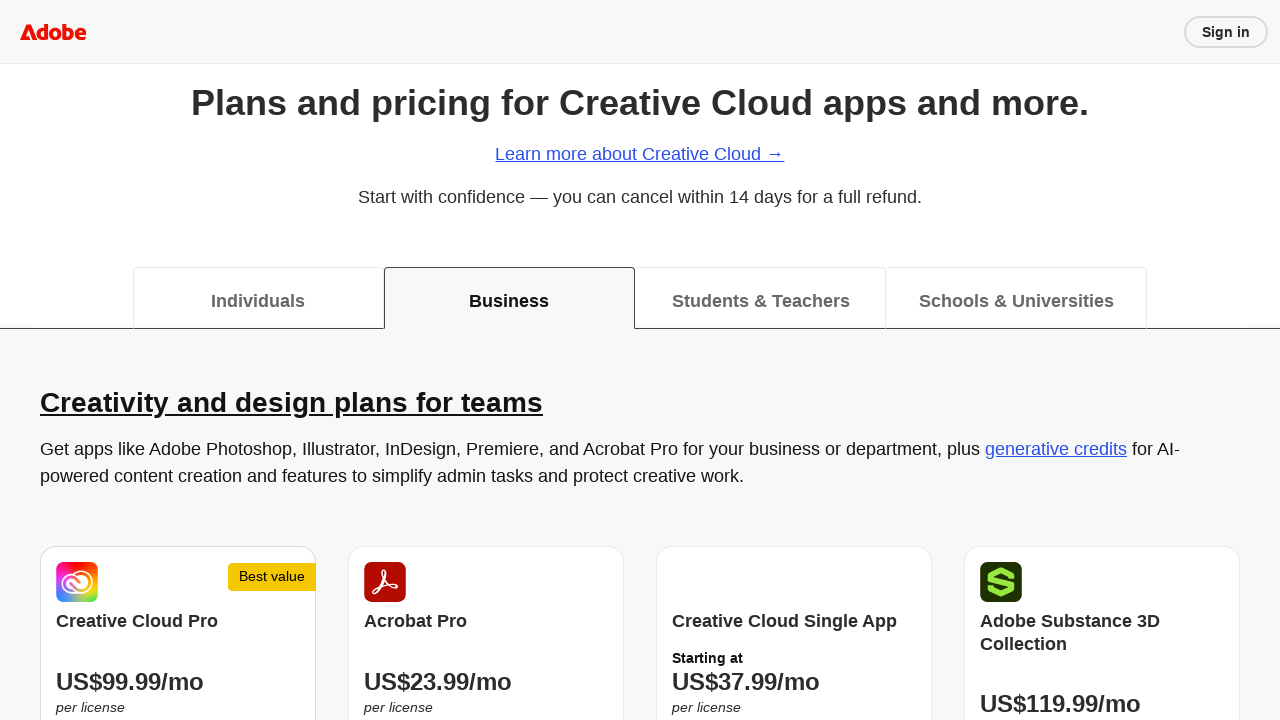

Clicked first CTA button in 'Business' tab at (251, 360) on .tabpanel:not([hidden]) a.button[is="checkout-link"] >> internal:has=":visible" 
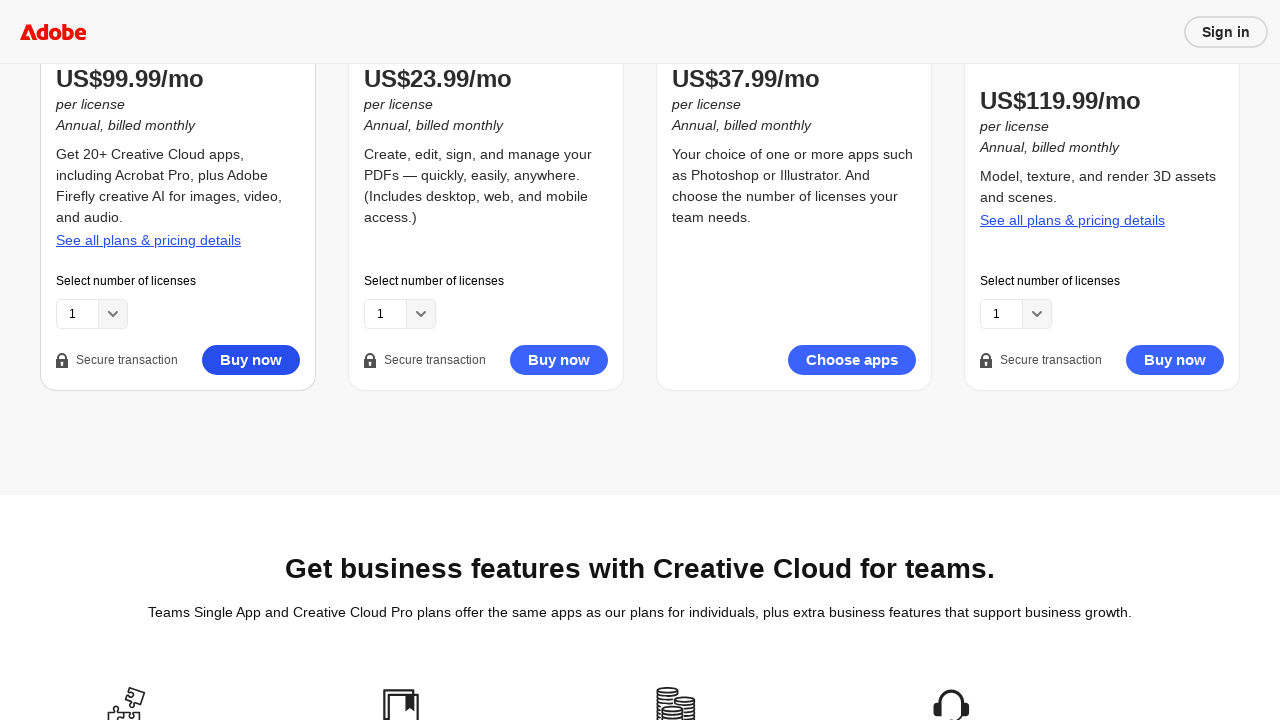

Waited 3 seconds after CTA click
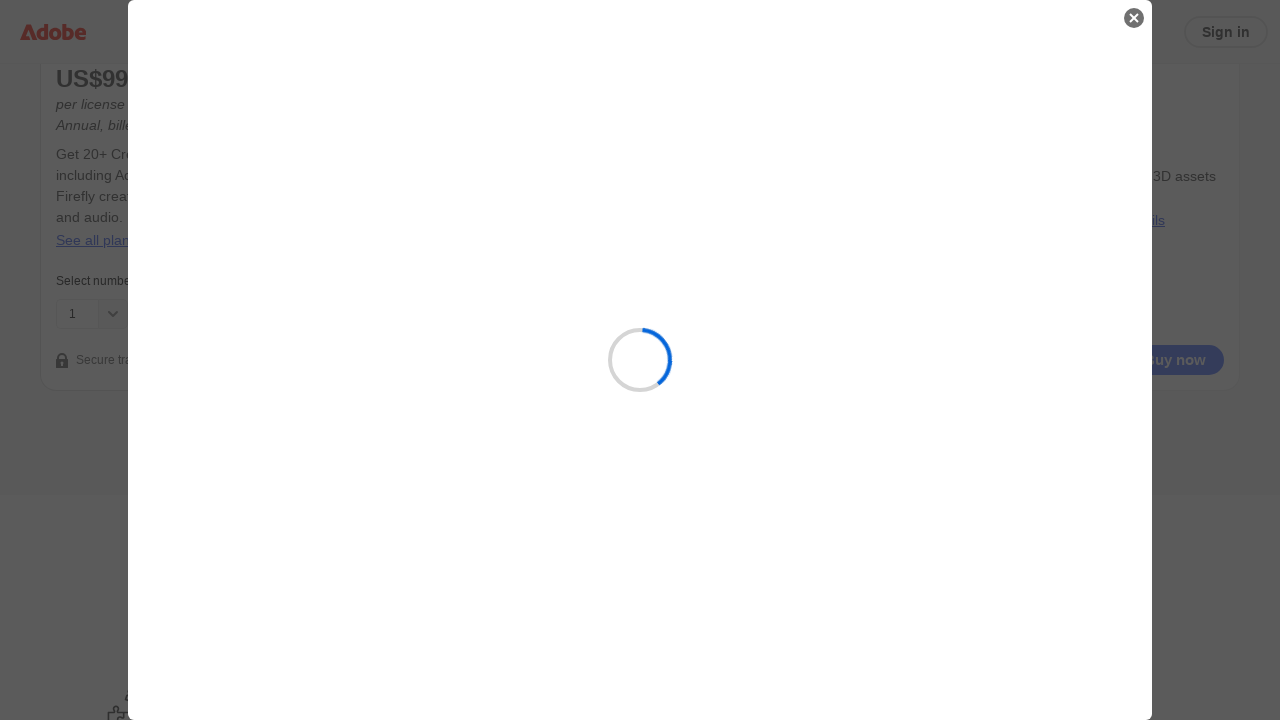

Navigated back to plans page
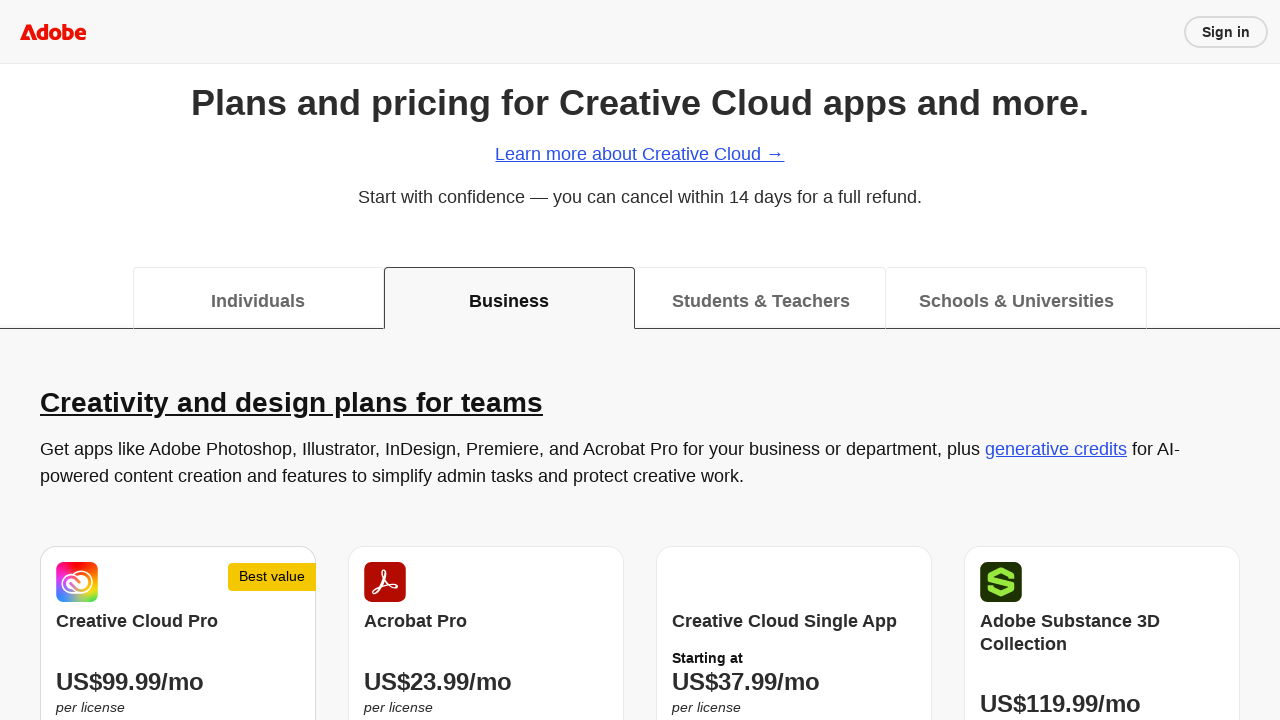

Plans page load indicator appeared
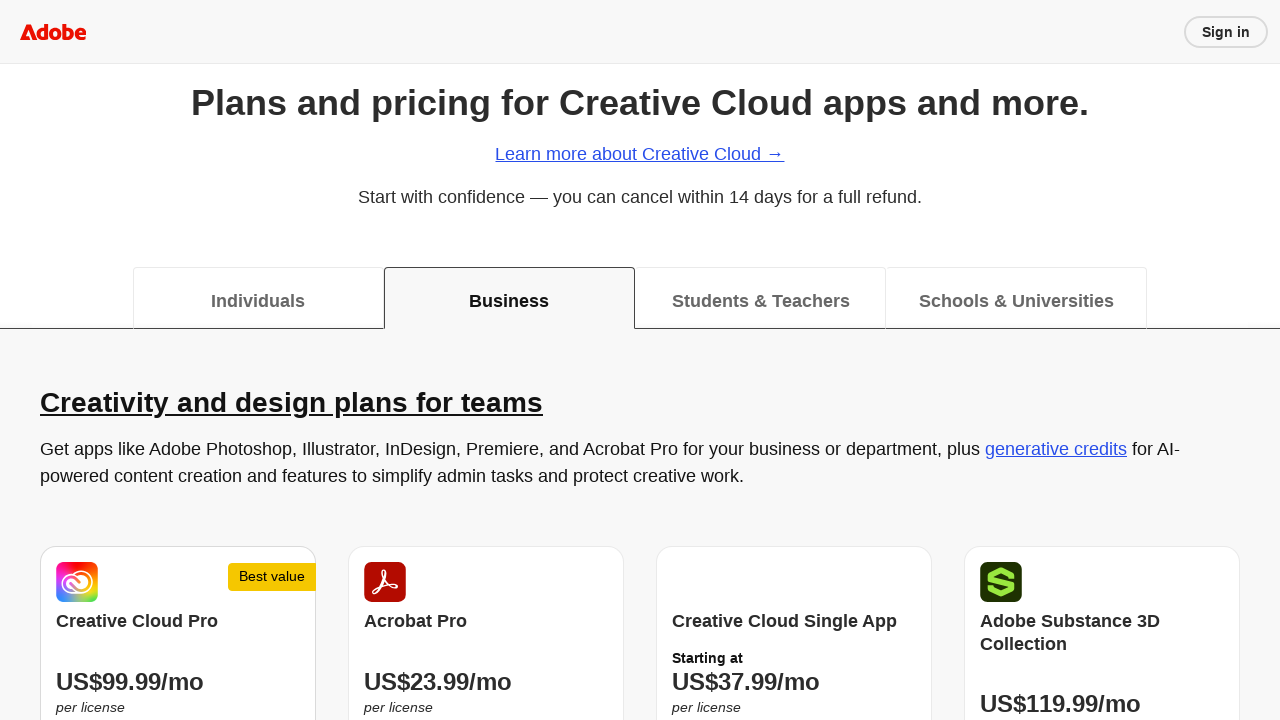

Scrolled to top of page
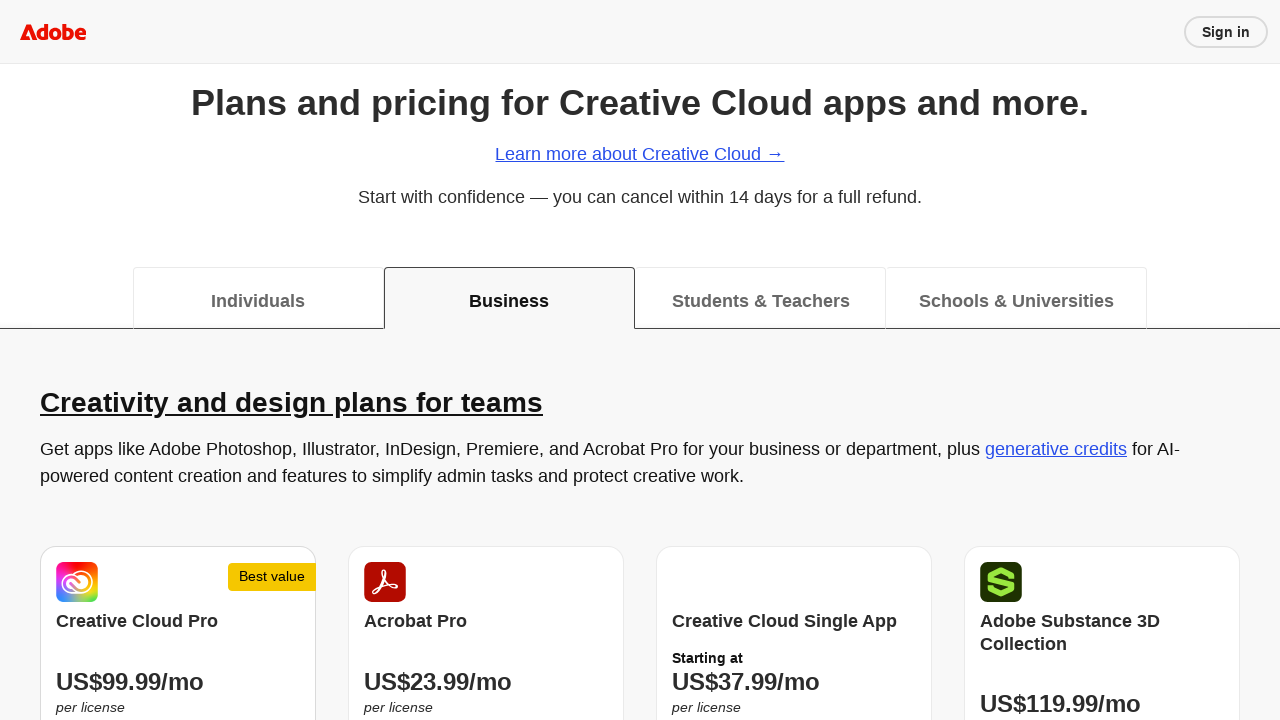

Waited 1 second for scroll to complete
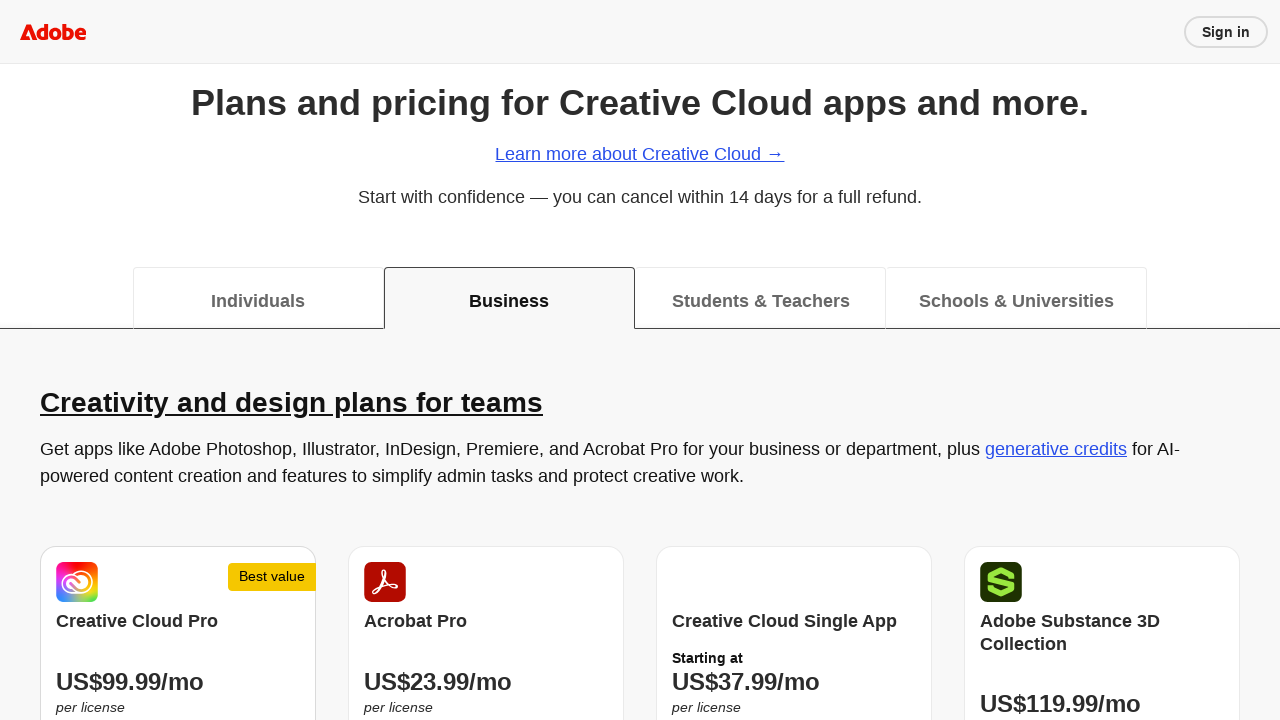

Clicked 'Students & Teachers' tab at (761, 298) on [role="tab"][data-deeplink="edu"]
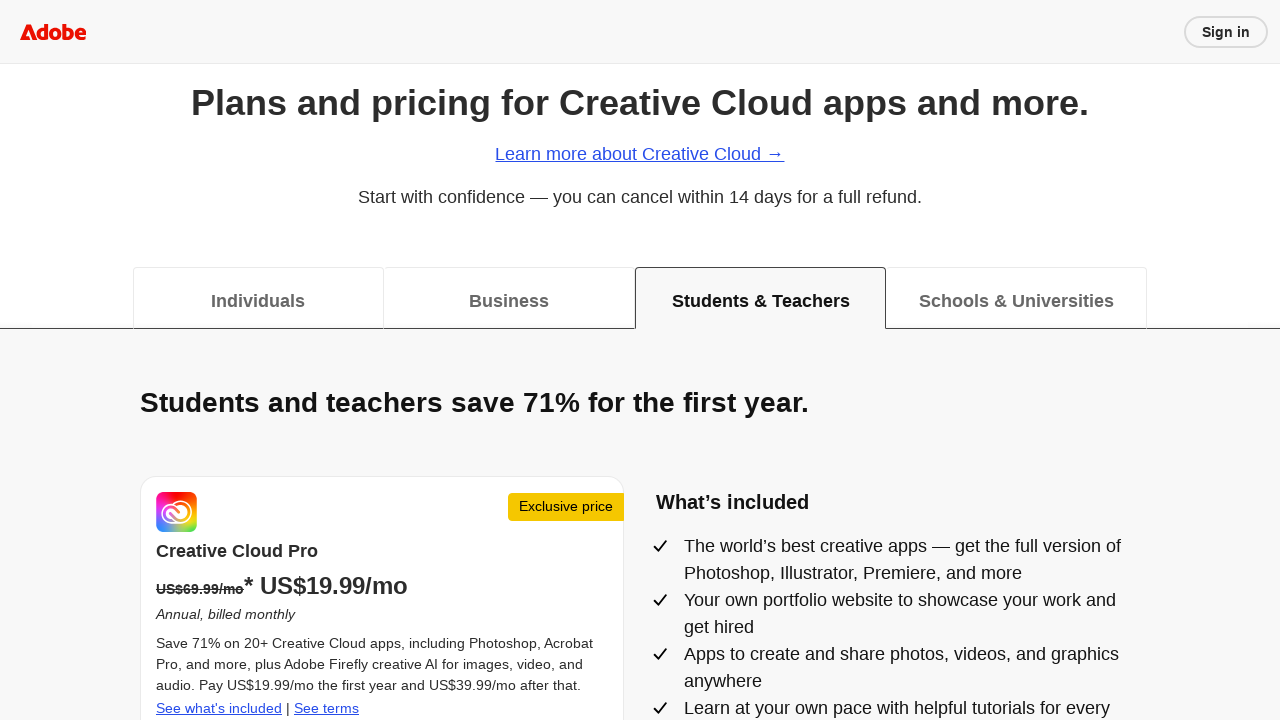

Waited 3 seconds for 'Students & Teachers' tab content to load
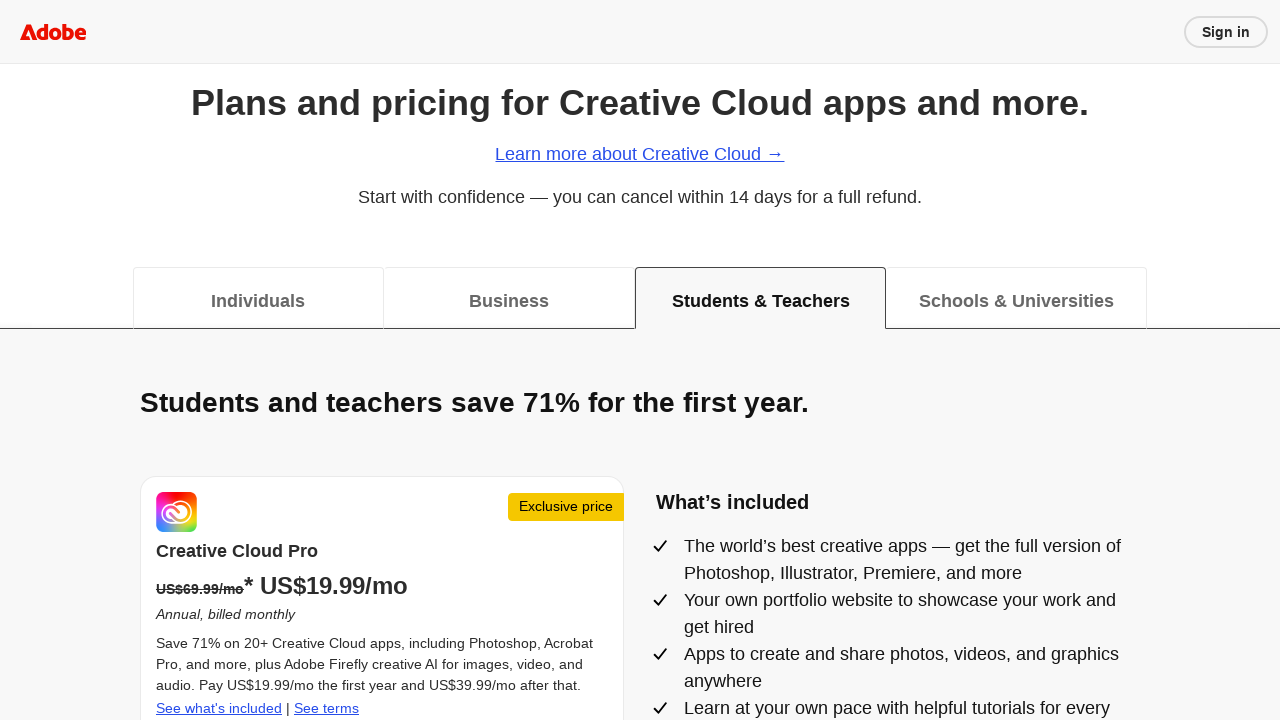

Located checkout buttons in 'Students & Teachers' tab
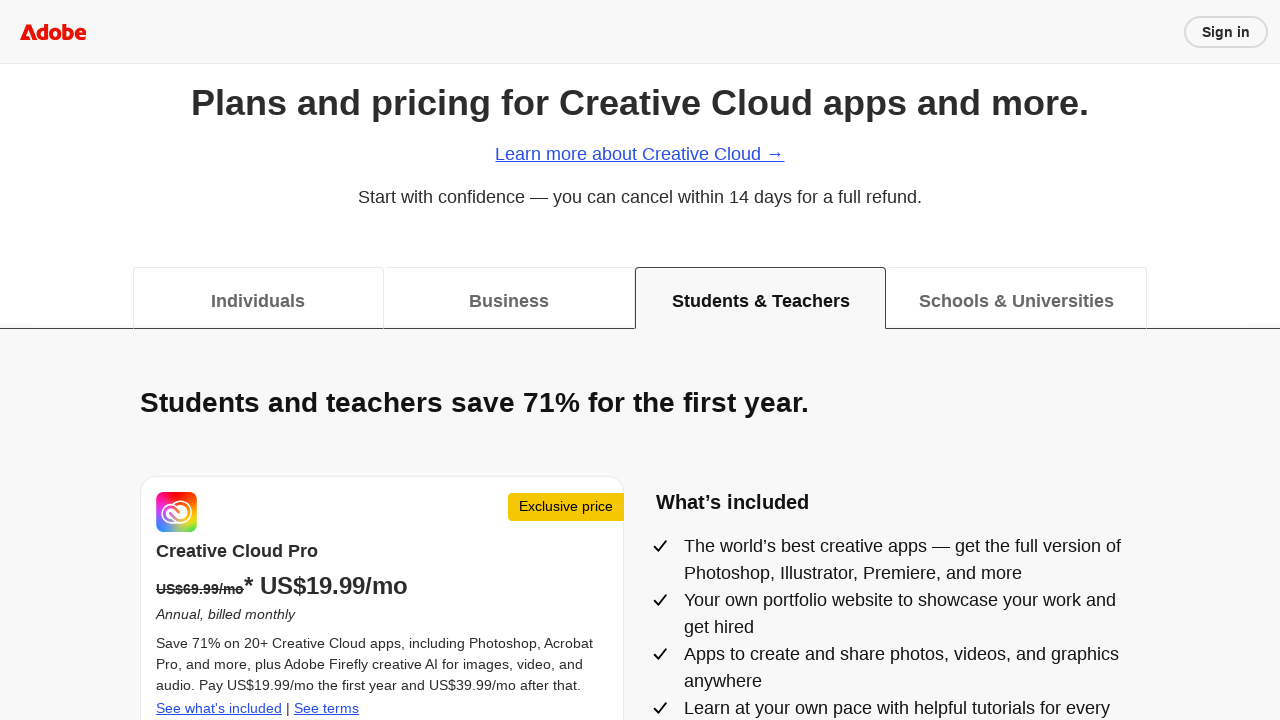

Clicked first CTA button in 'Students & Teachers' tab at (559, 360) on .tabpanel:not([hidden]) a.button[is="checkout-link"] >> internal:has=":visible" 
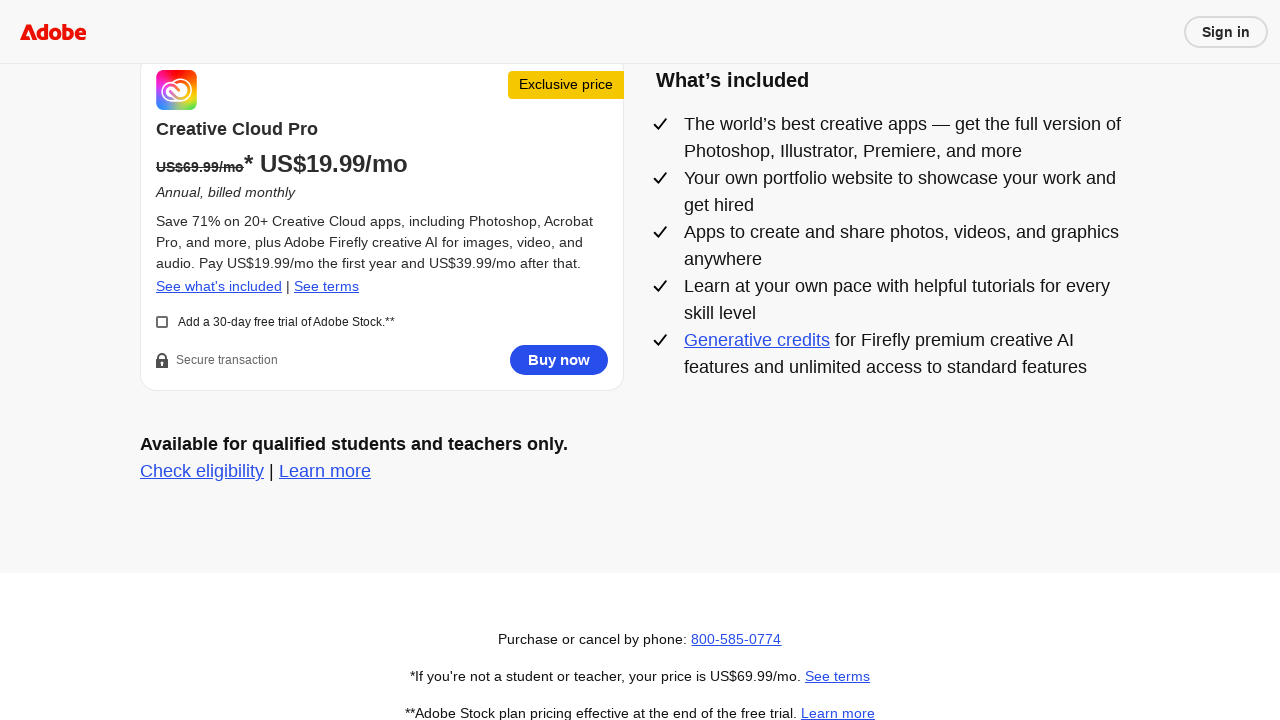

Waited 3 seconds after CTA click
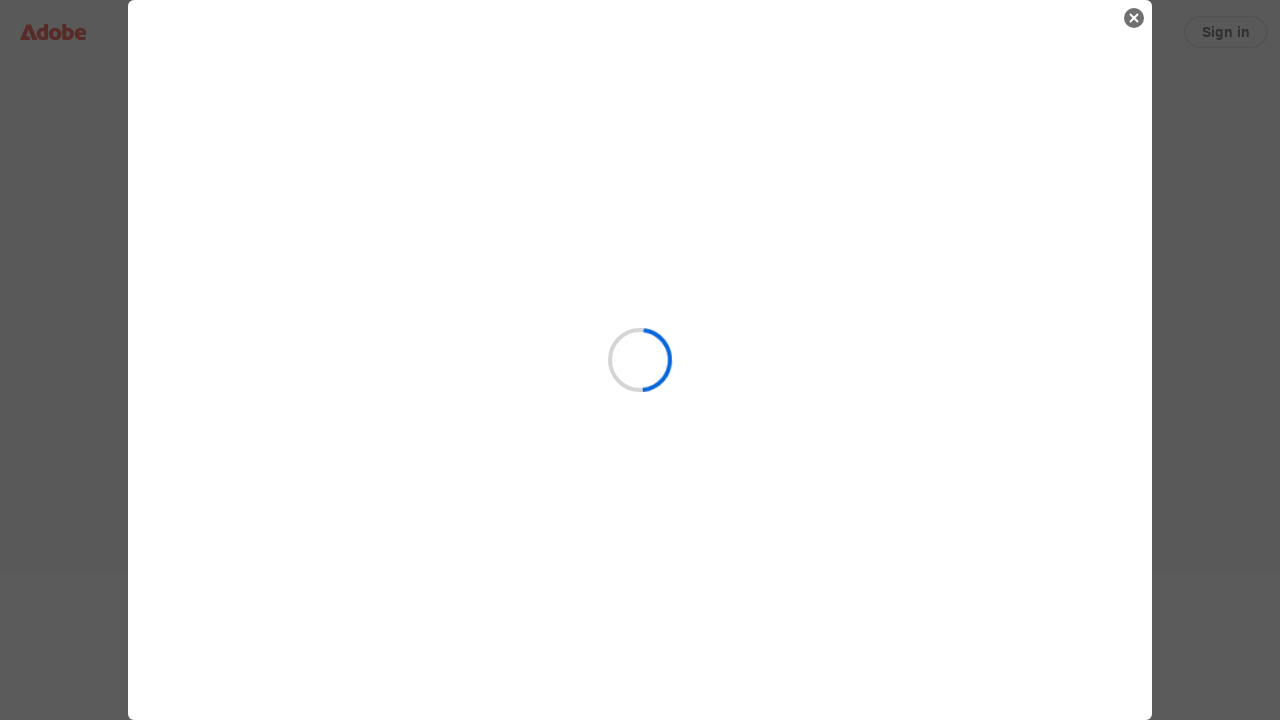

Navigated back to plans page
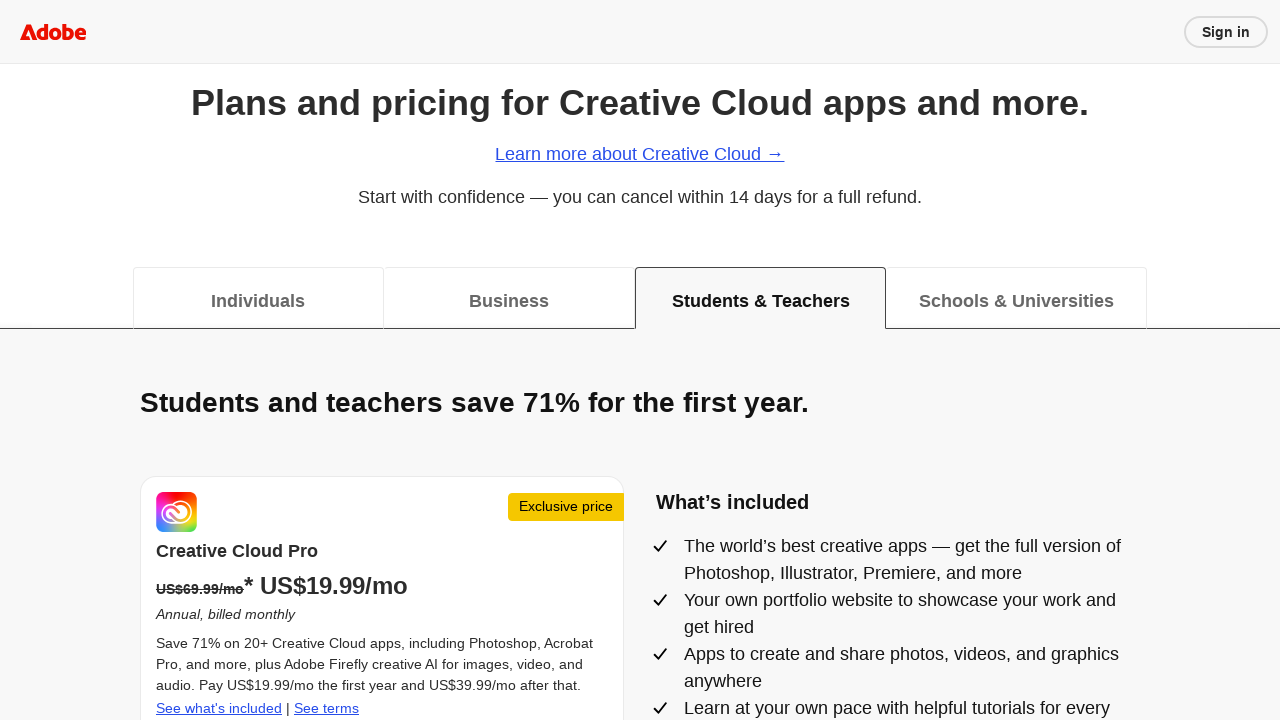

Plans page load indicator appeared
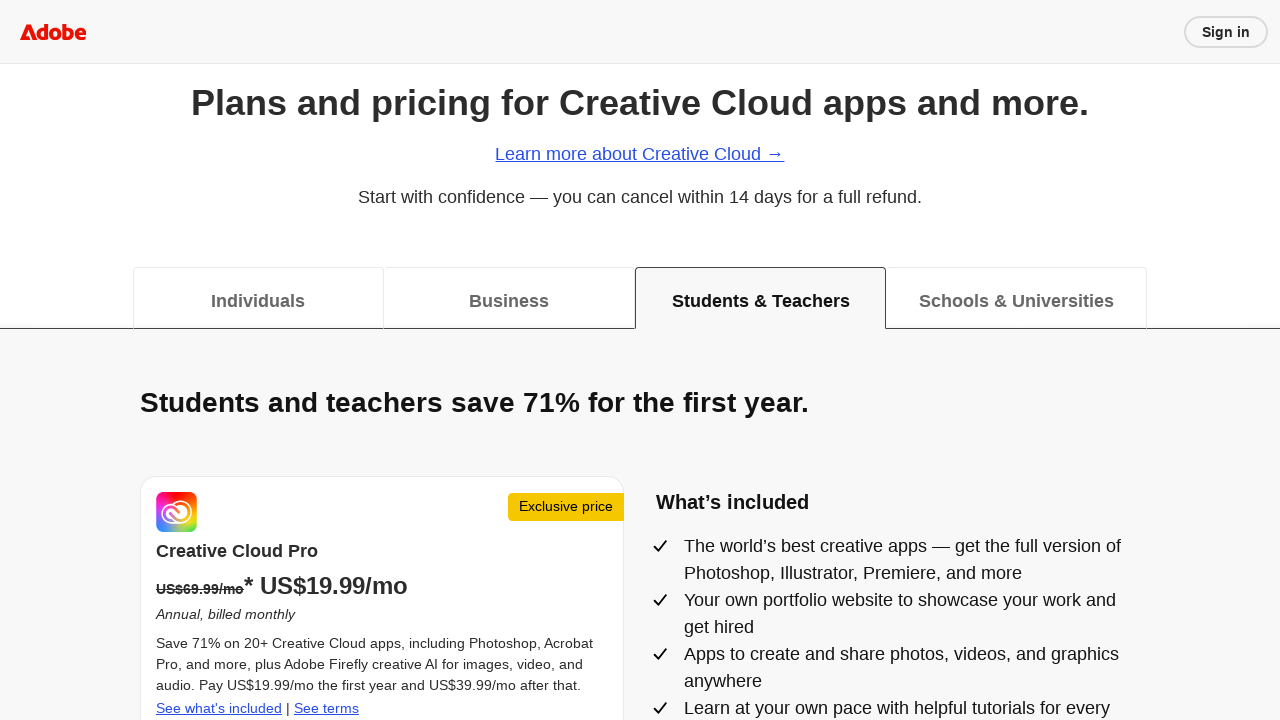

Scrolled to top of page
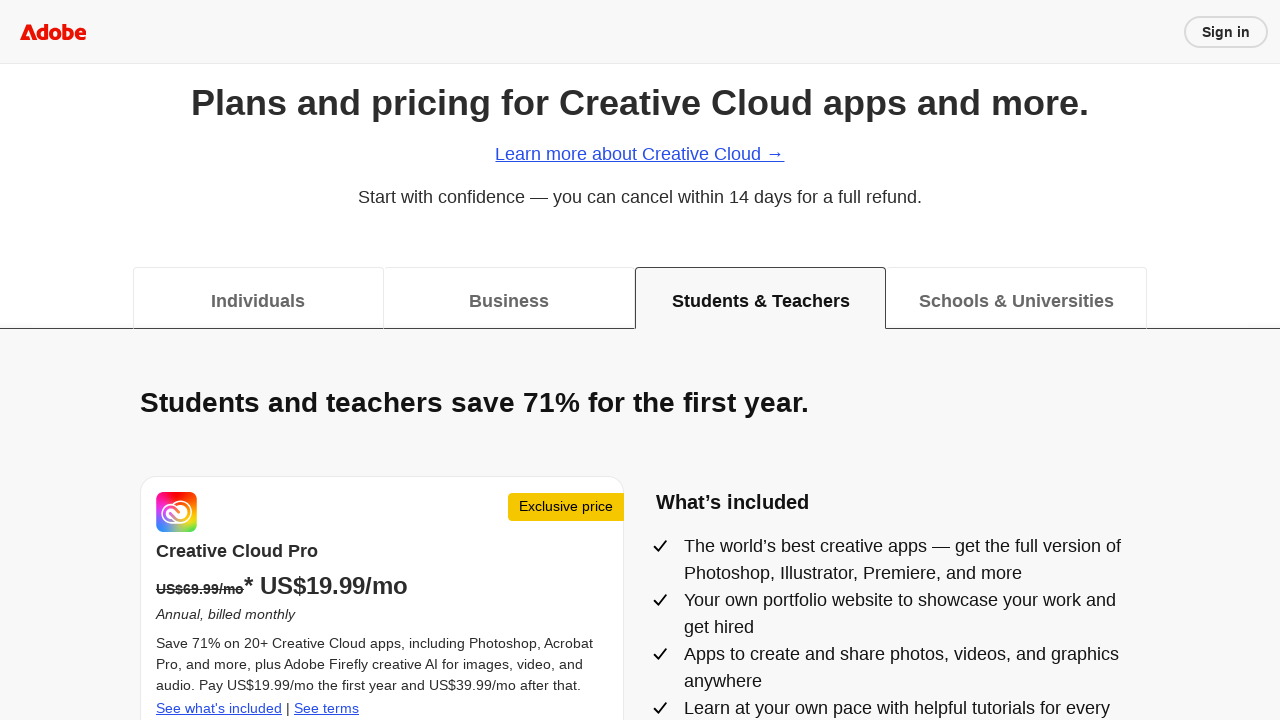

Waited 1 second for scroll to complete
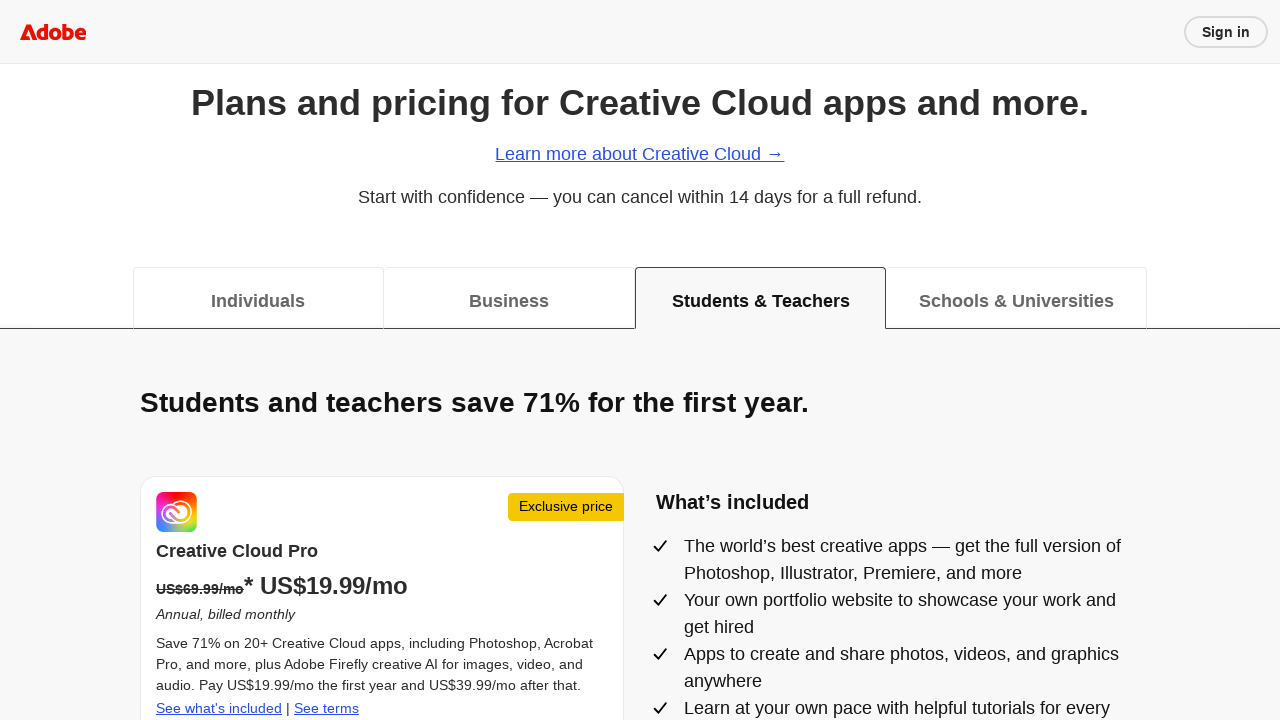

Clicked 'Schools & Universities' tab at (1017, 298) on [role="tab"][data-deeplink="edu_inst"]
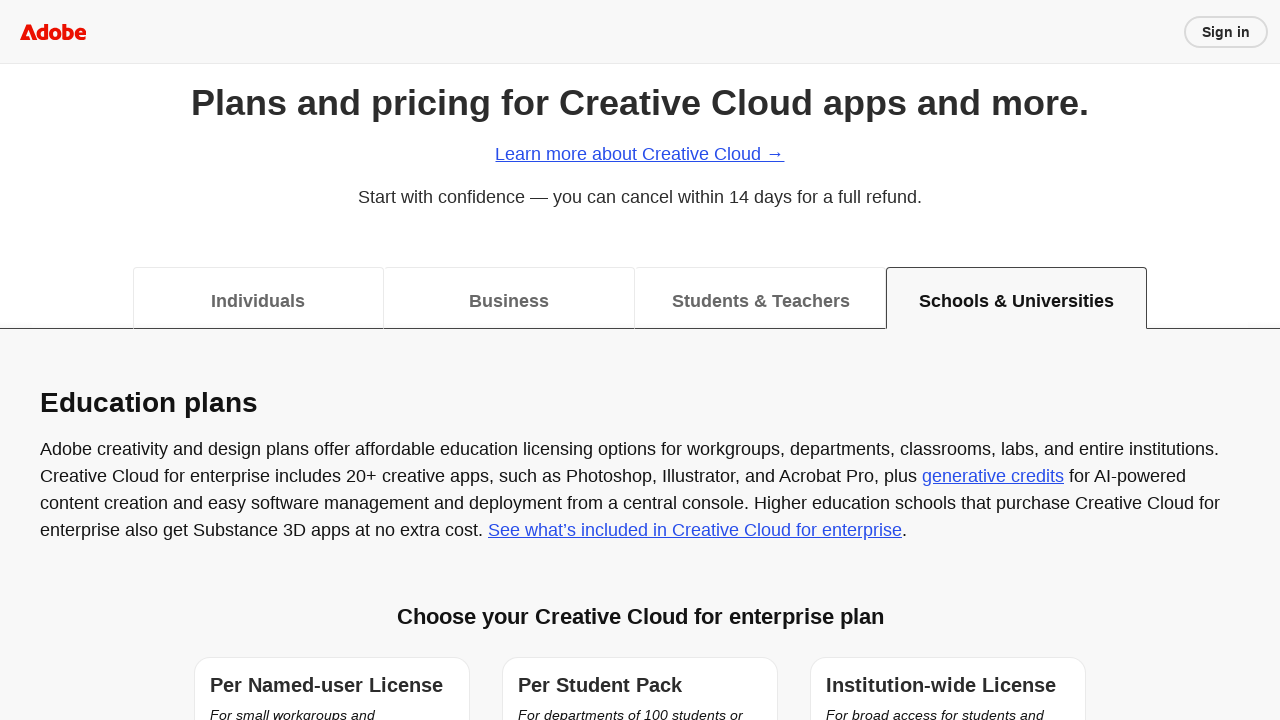

Waited 3 seconds for 'Schools & Universities' tab content to load
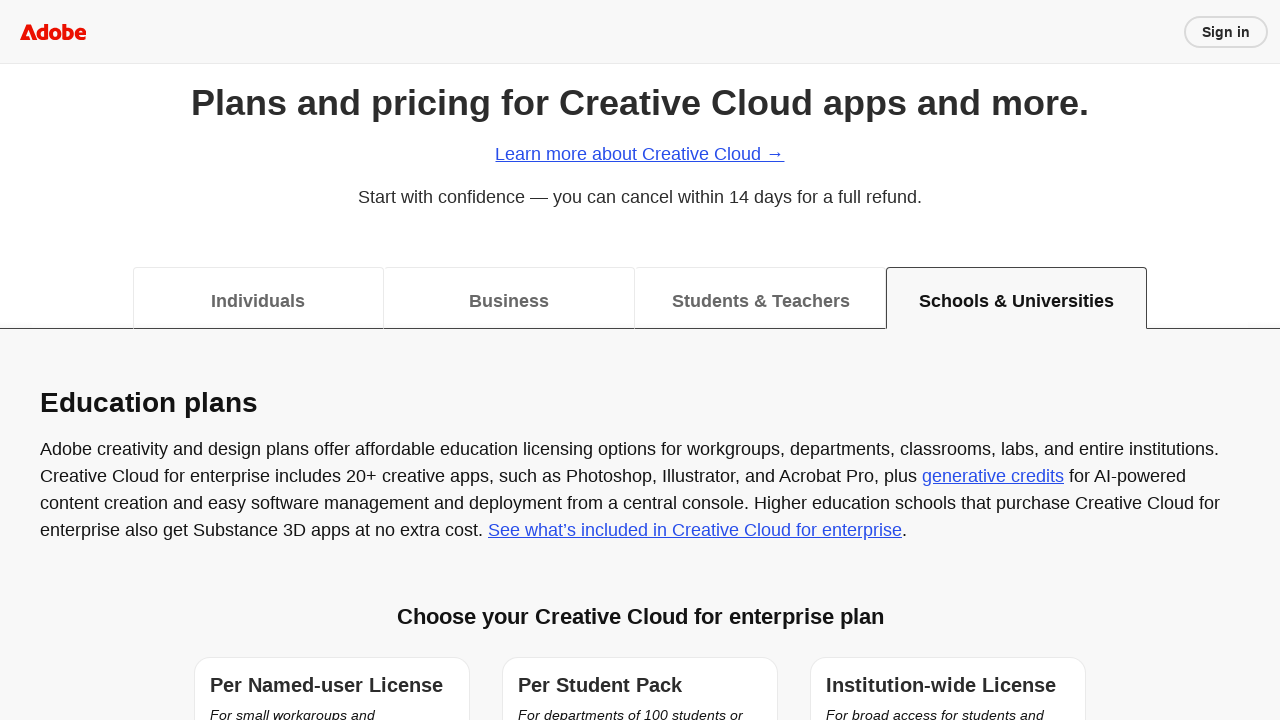

Located checkout buttons in 'Schools & Universities' tab
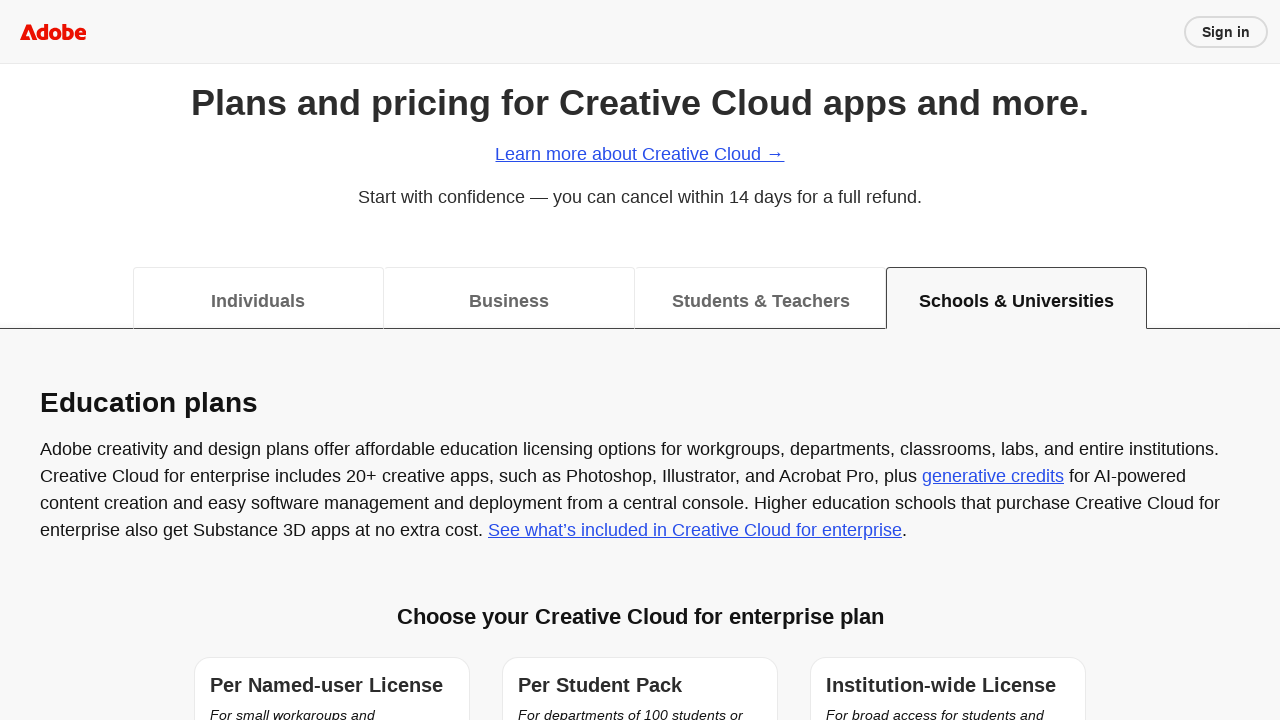

Clicked first CTA button in 'Schools & Universities' tab at (375, 360) on .tabpanel:not([hidden]) a.button[is="checkout-link"] >> internal:has=":visible" 
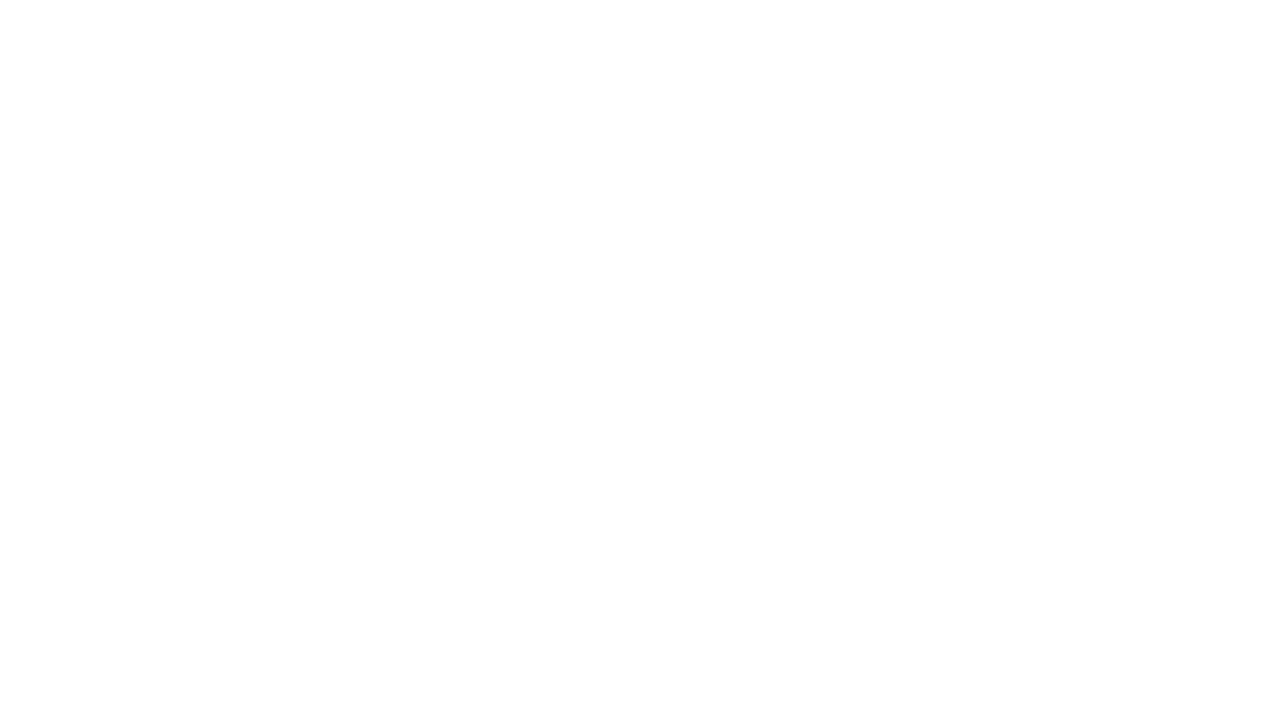

Waited 3 seconds after CTA click
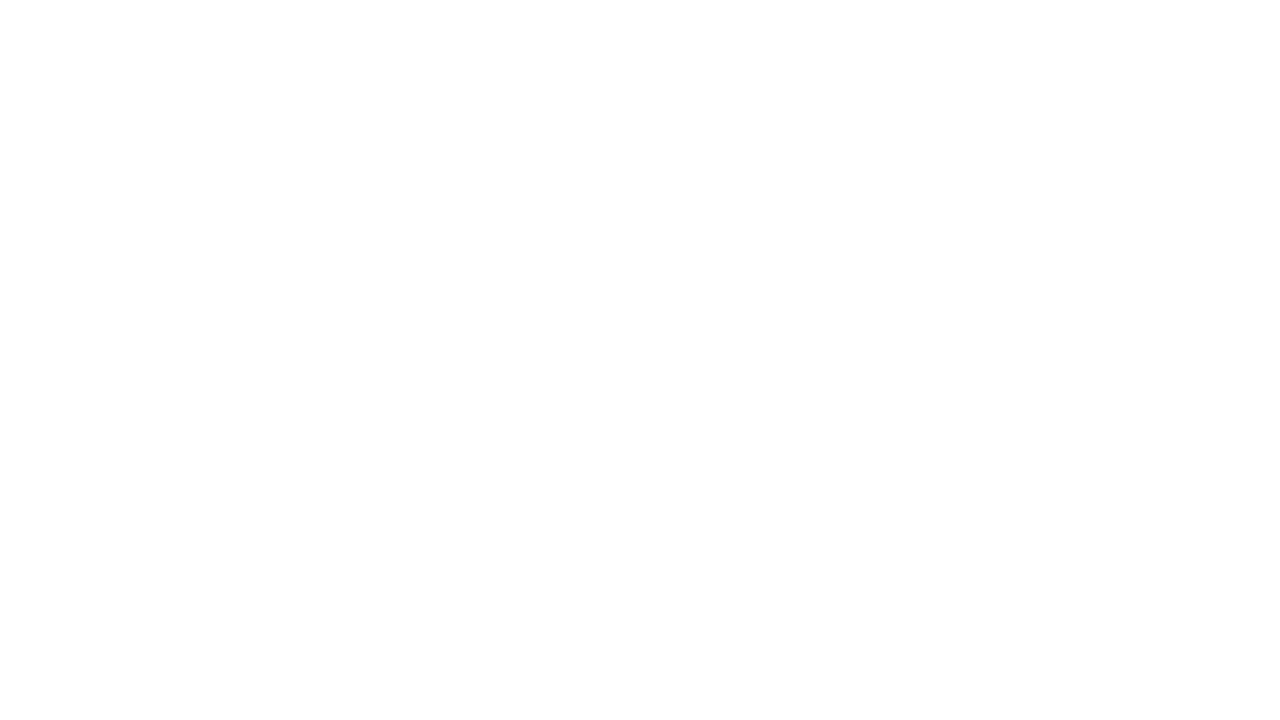

Navigated back to plans page
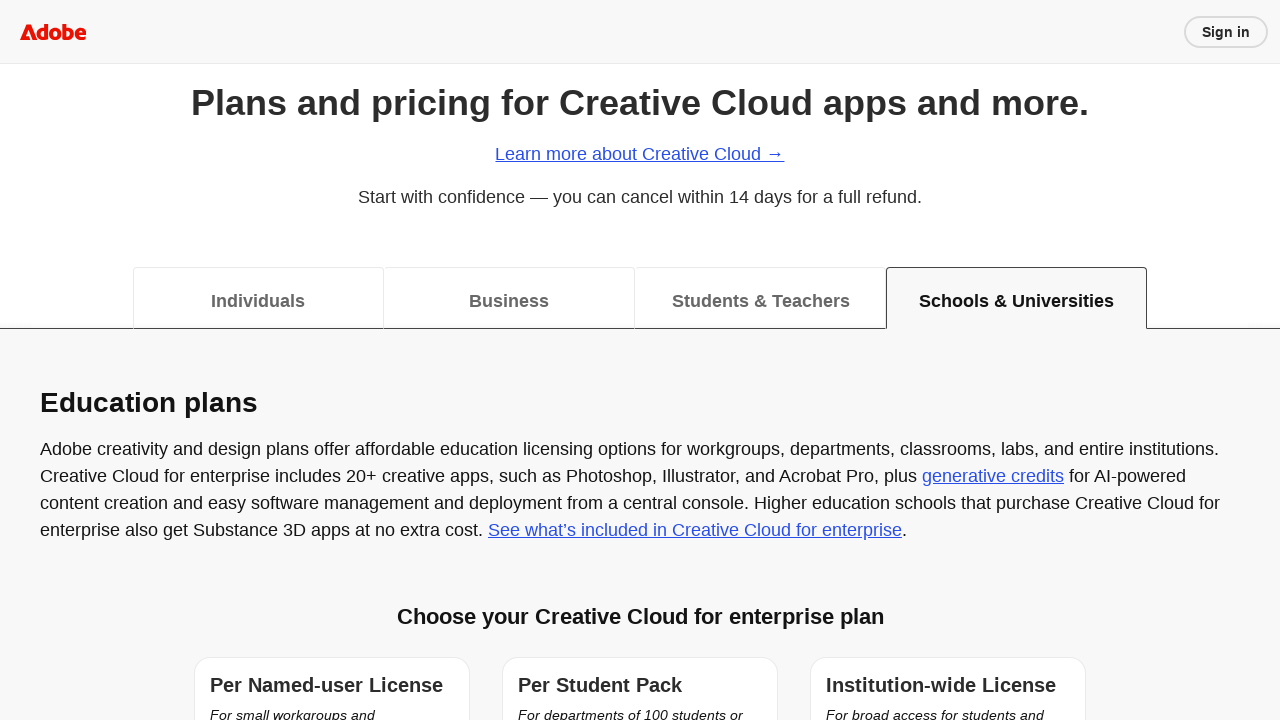

Plans page load indicator appeared
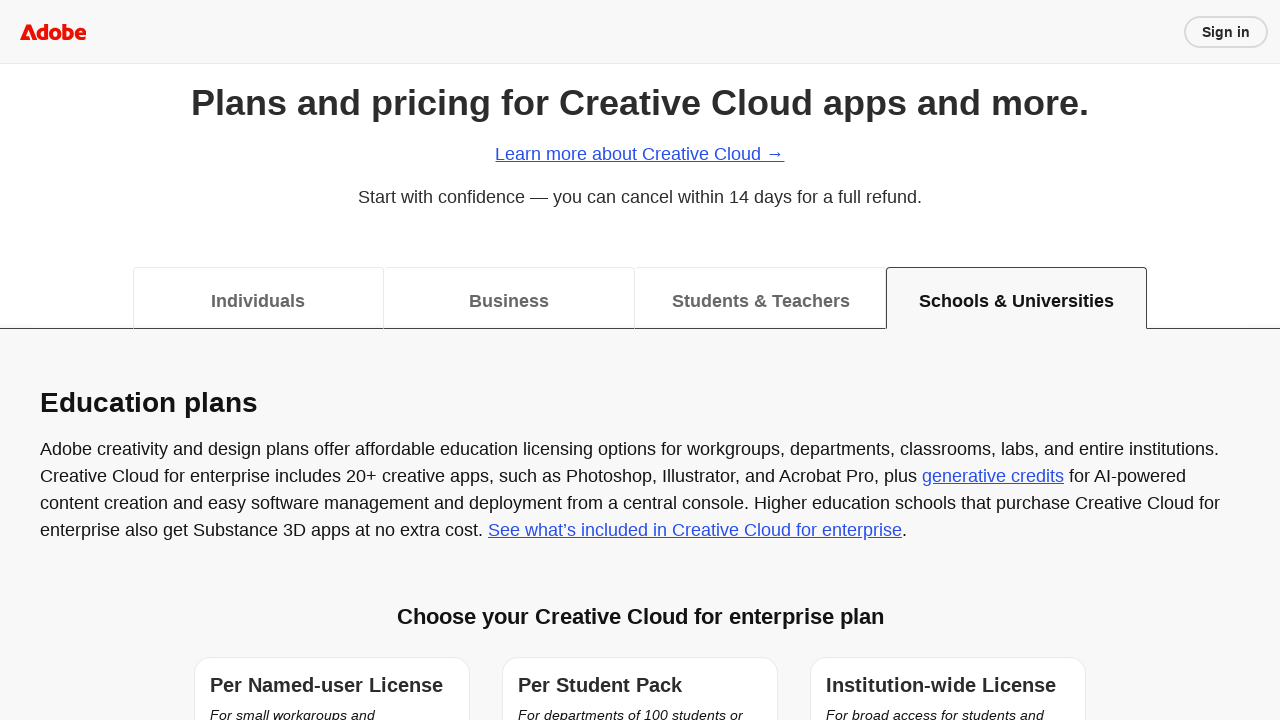

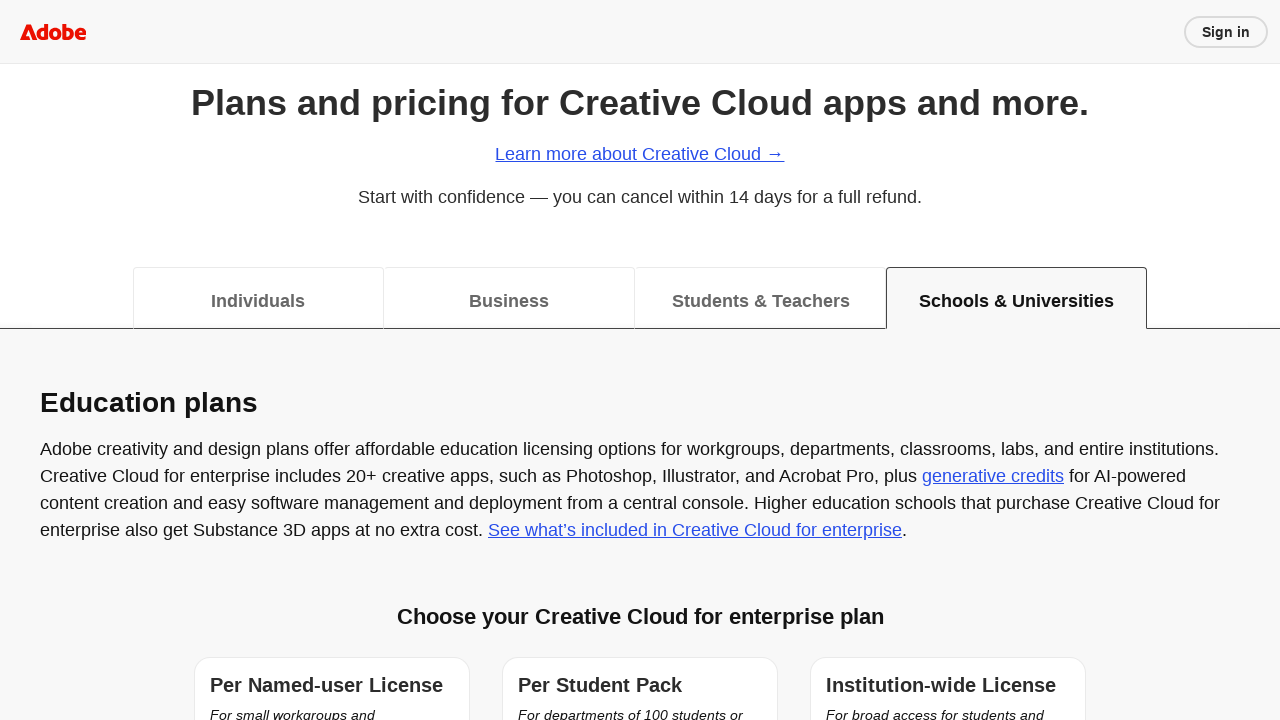